Tests infinite scrolling functionality by repeatedly pressing PAGE_DOWN key to scroll through a page that loads content dynamically as the user scrolls.

Starting URL: http://scrollmagic.io/examples/advanced/infinite_scrolling.html

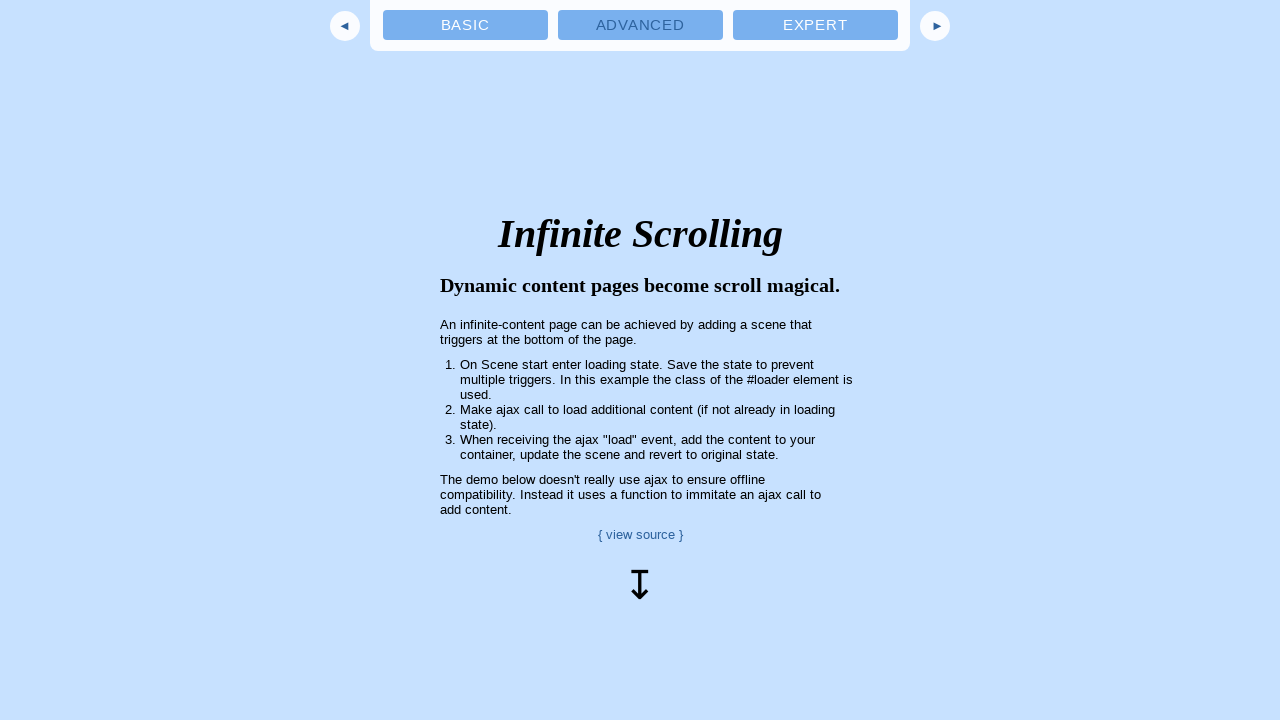

Navigated to infinite scrolling example page
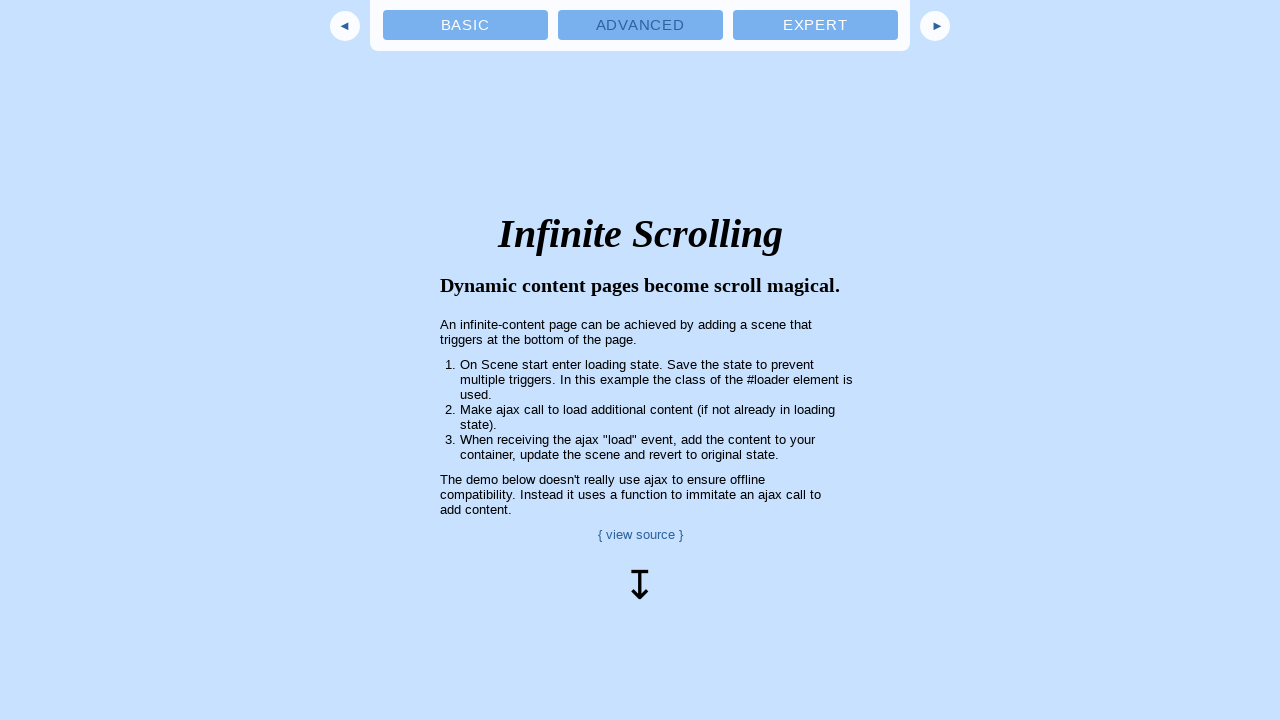

Pressed PAGE_DOWN to scroll (iteration 1/20)
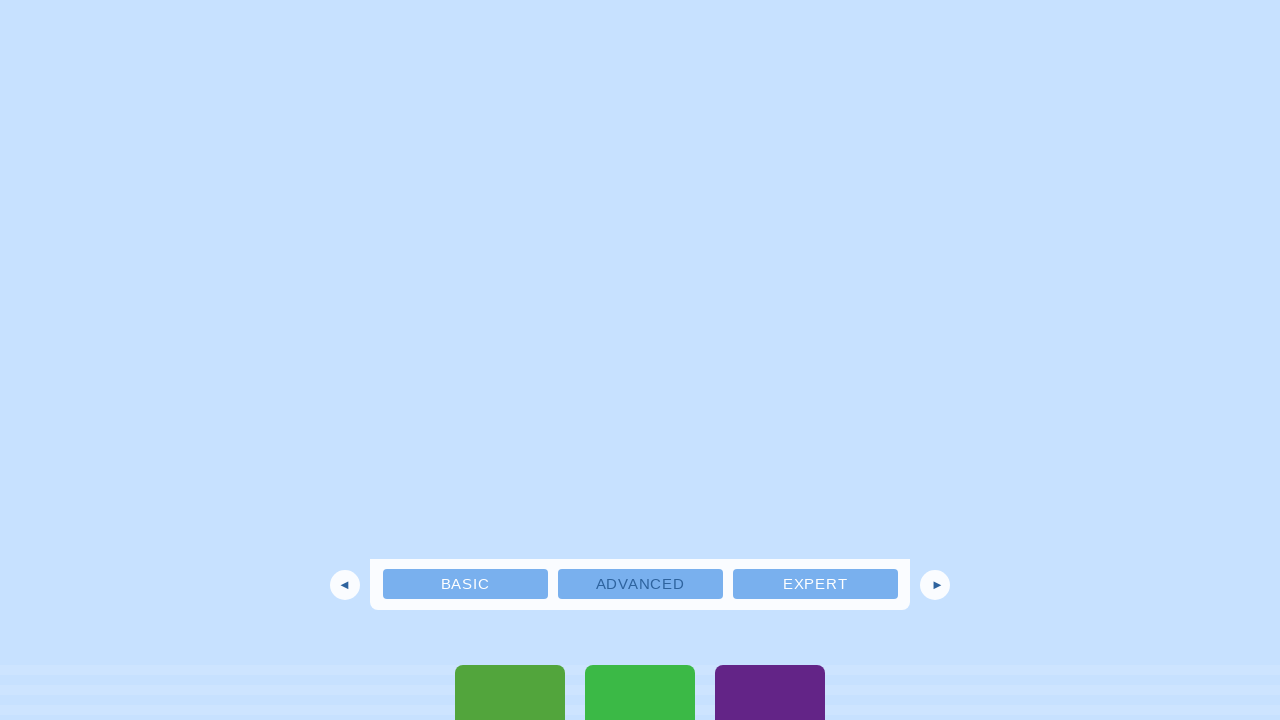

Waited 500ms for new content to load
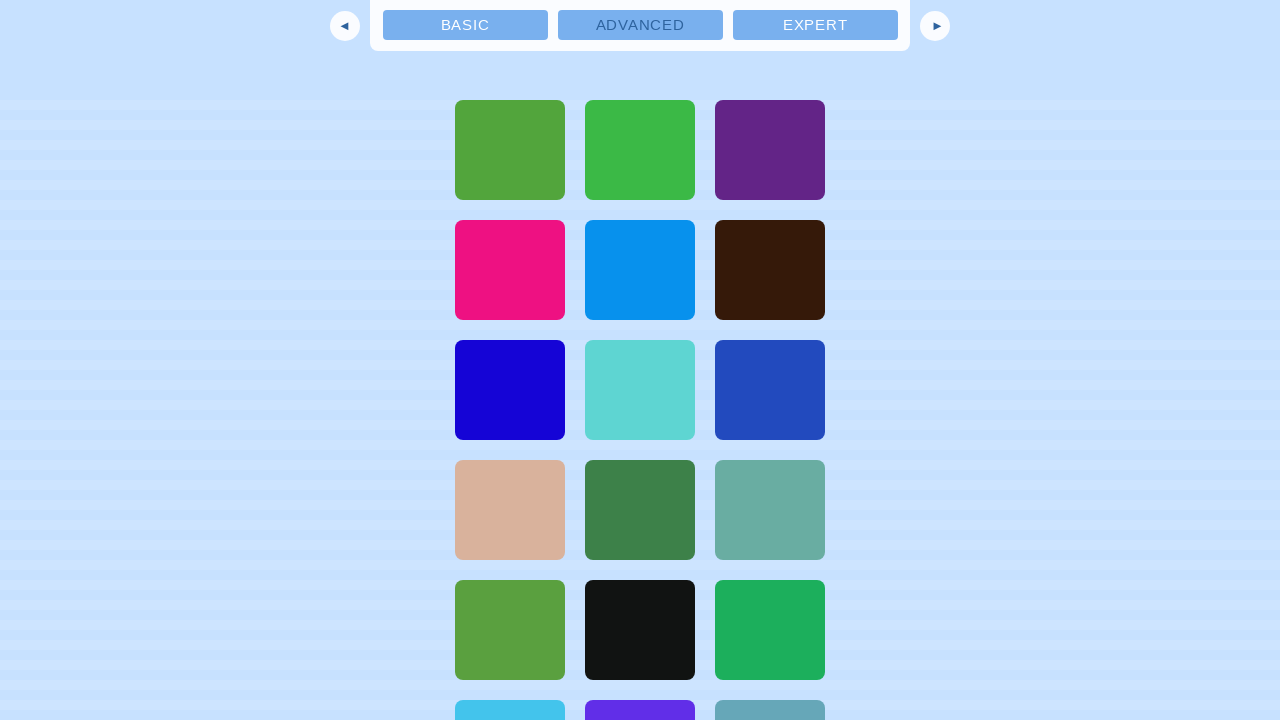

Pressed PAGE_DOWN to scroll (iteration 2/20)
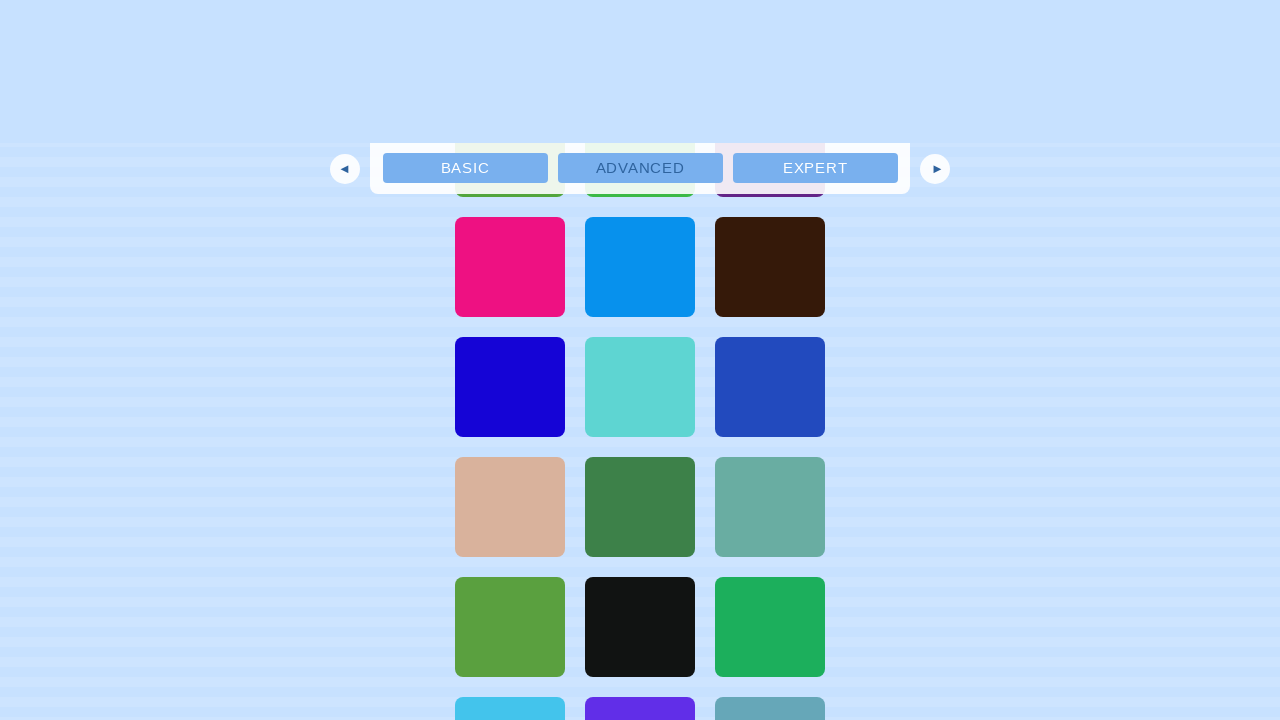

Waited 500ms for new content to load
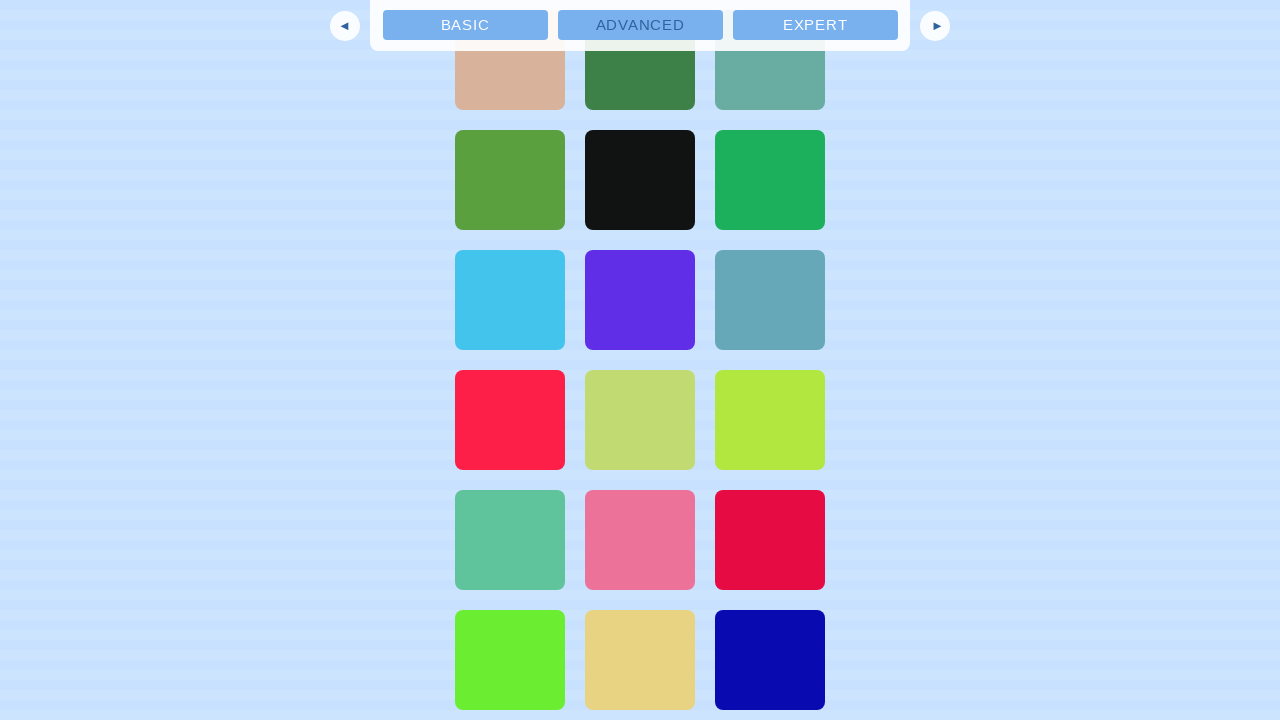

Pressed PAGE_DOWN to scroll (iteration 3/20)
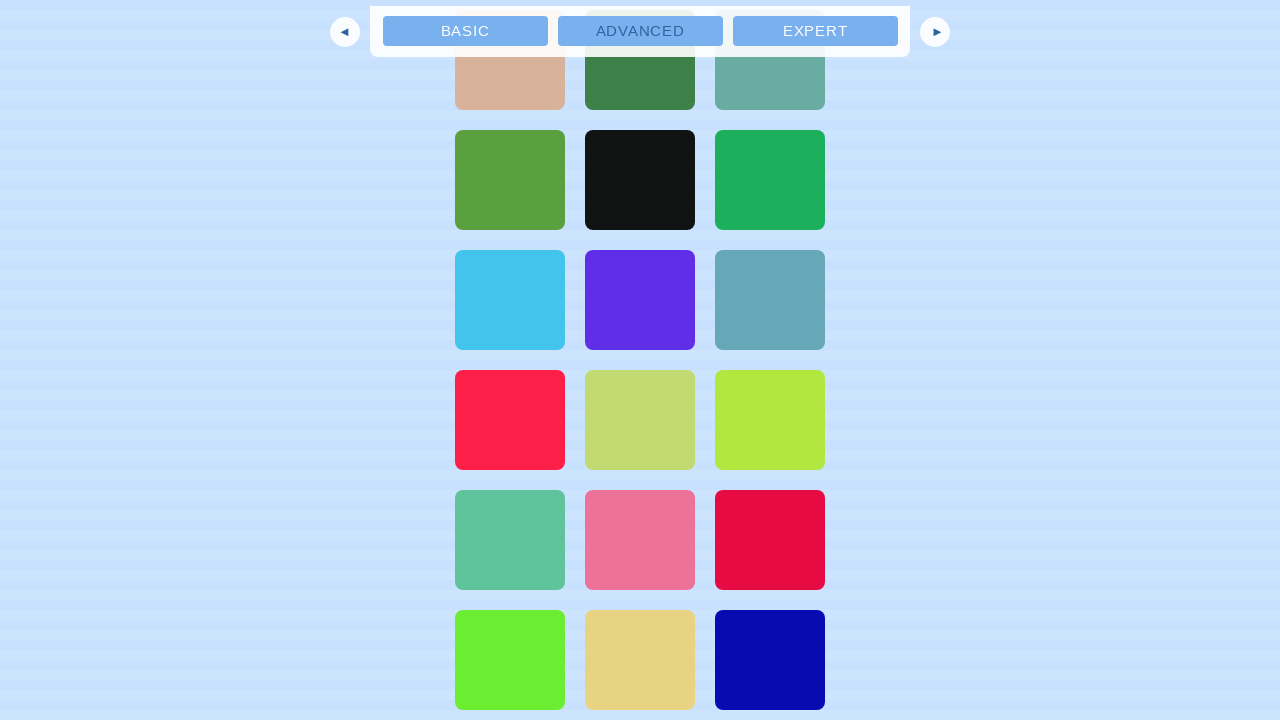

Waited 500ms for new content to load
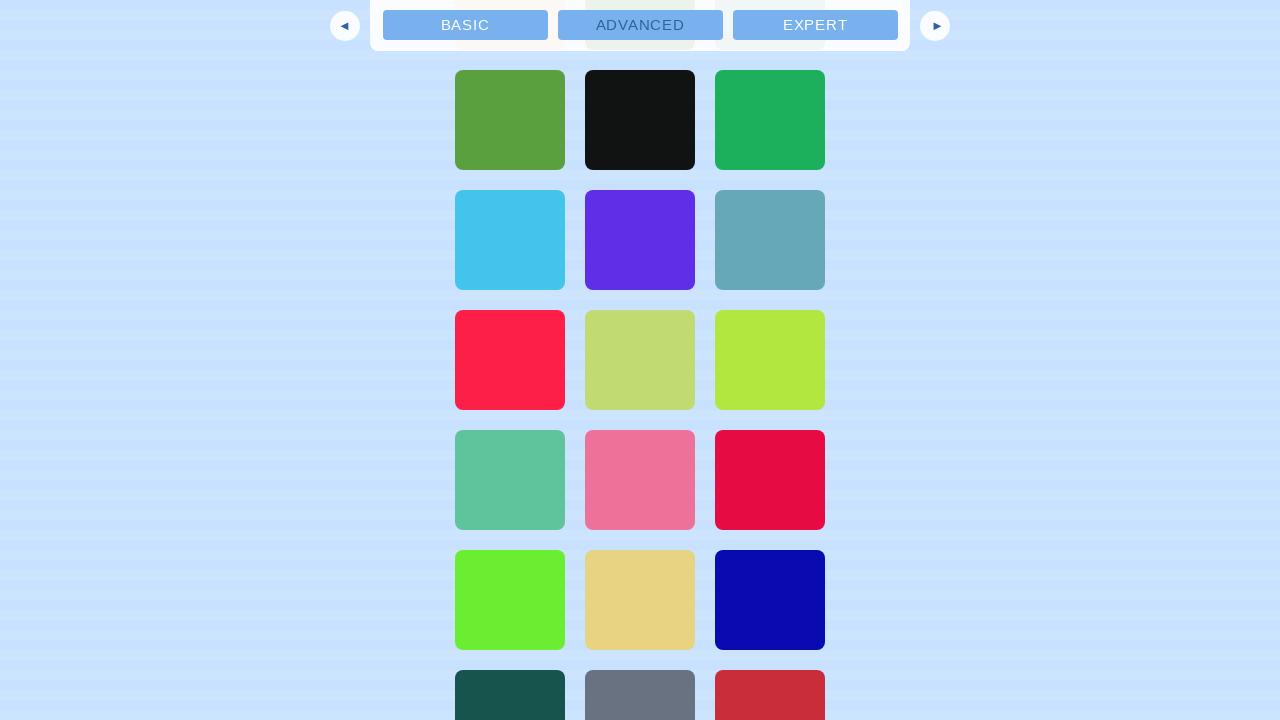

Pressed PAGE_DOWN to scroll (iteration 4/20)
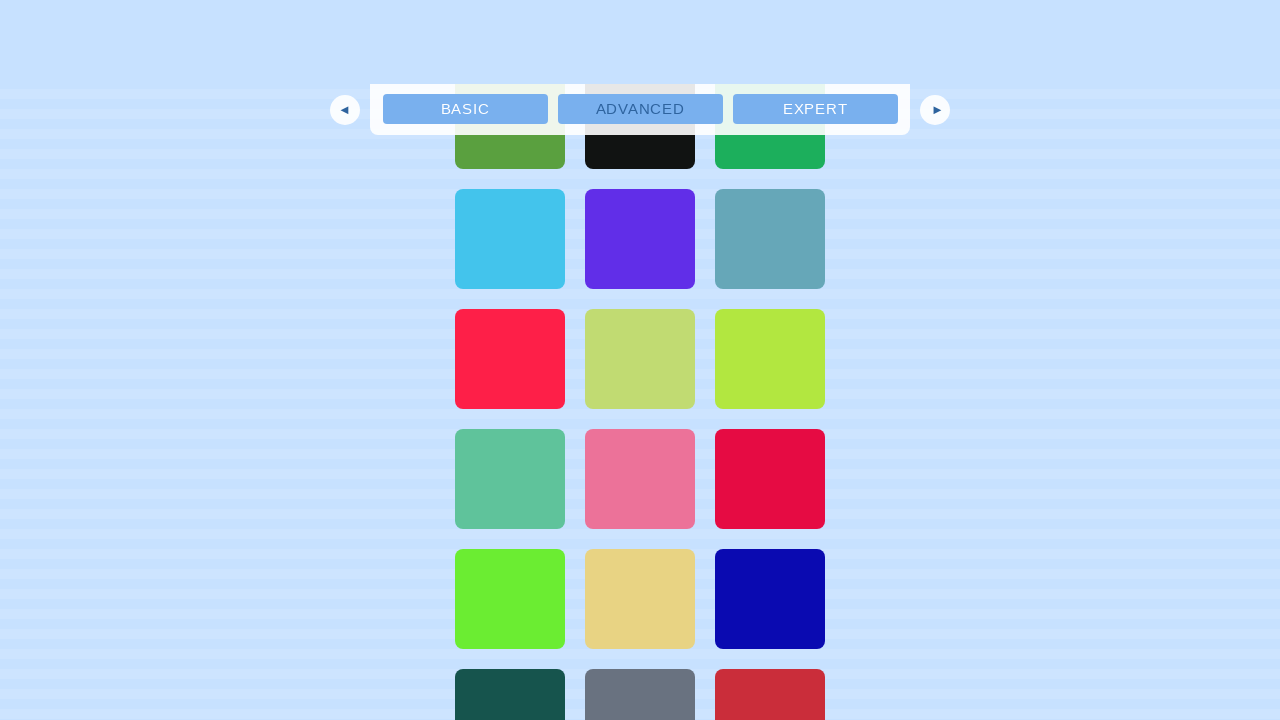

Waited 500ms for new content to load
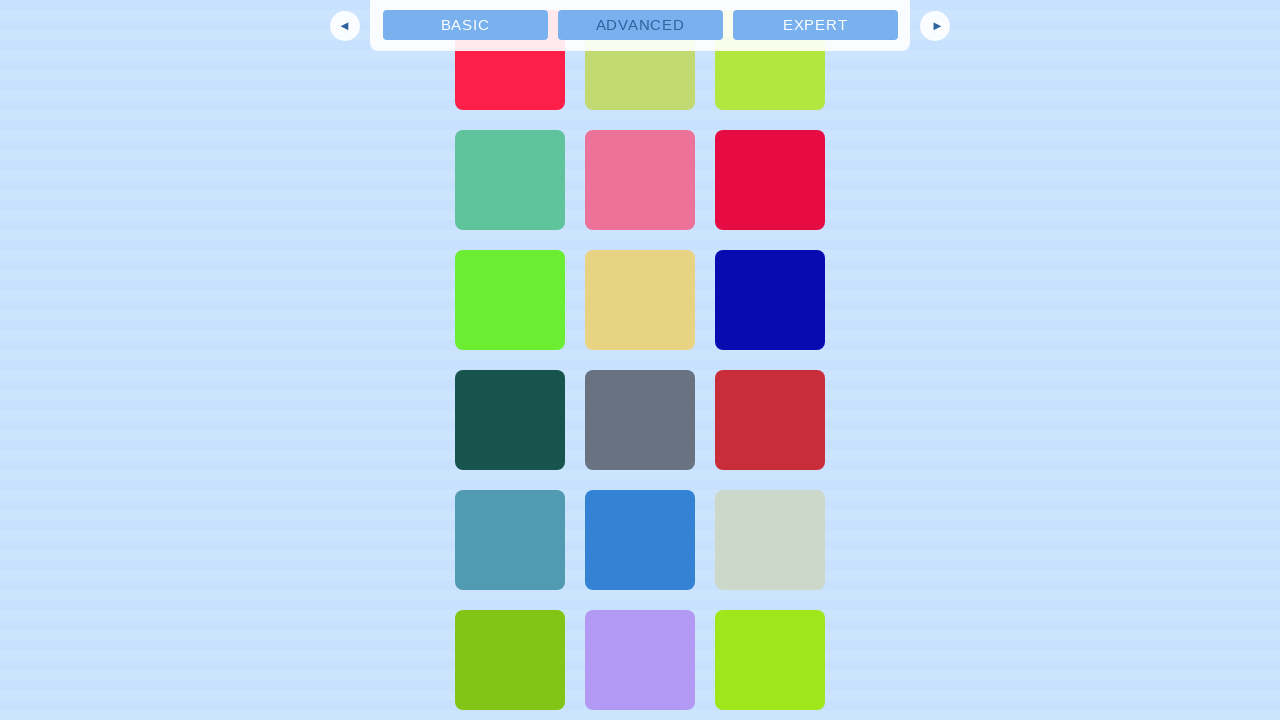

Pressed PAGE_DOWN to scroll (iteration 5/20)
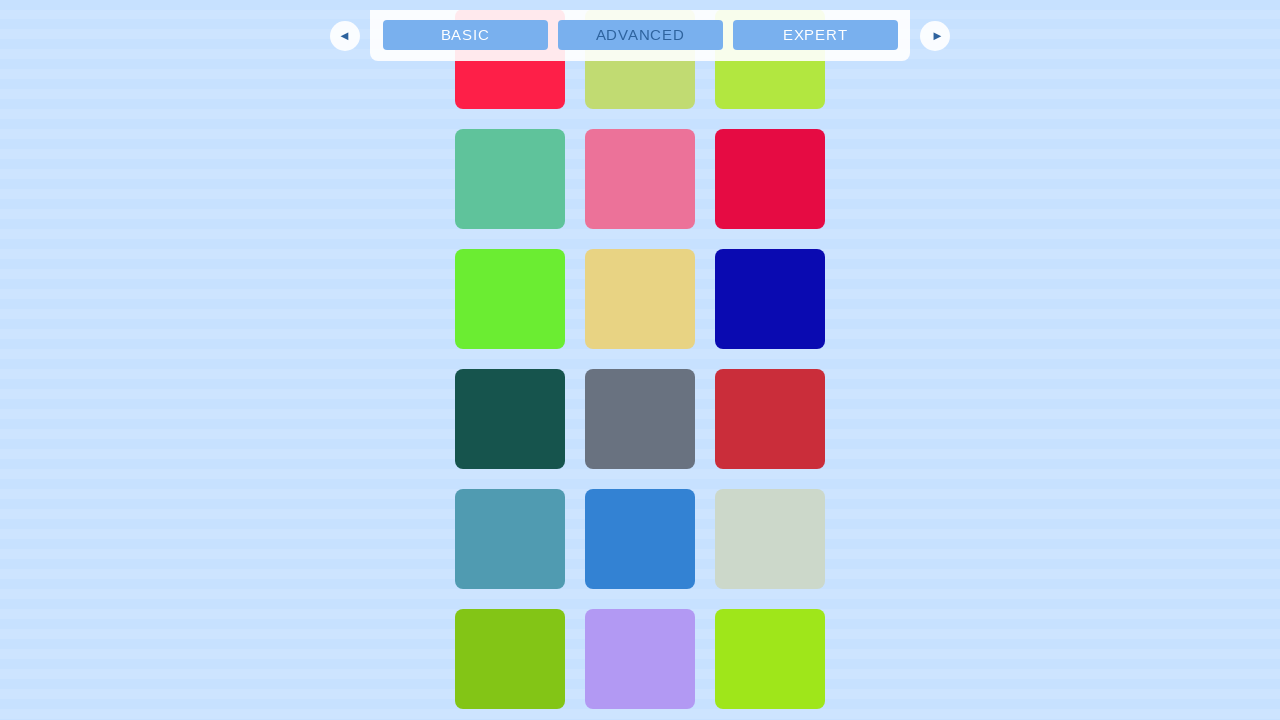

Waited 500ms for new content to load
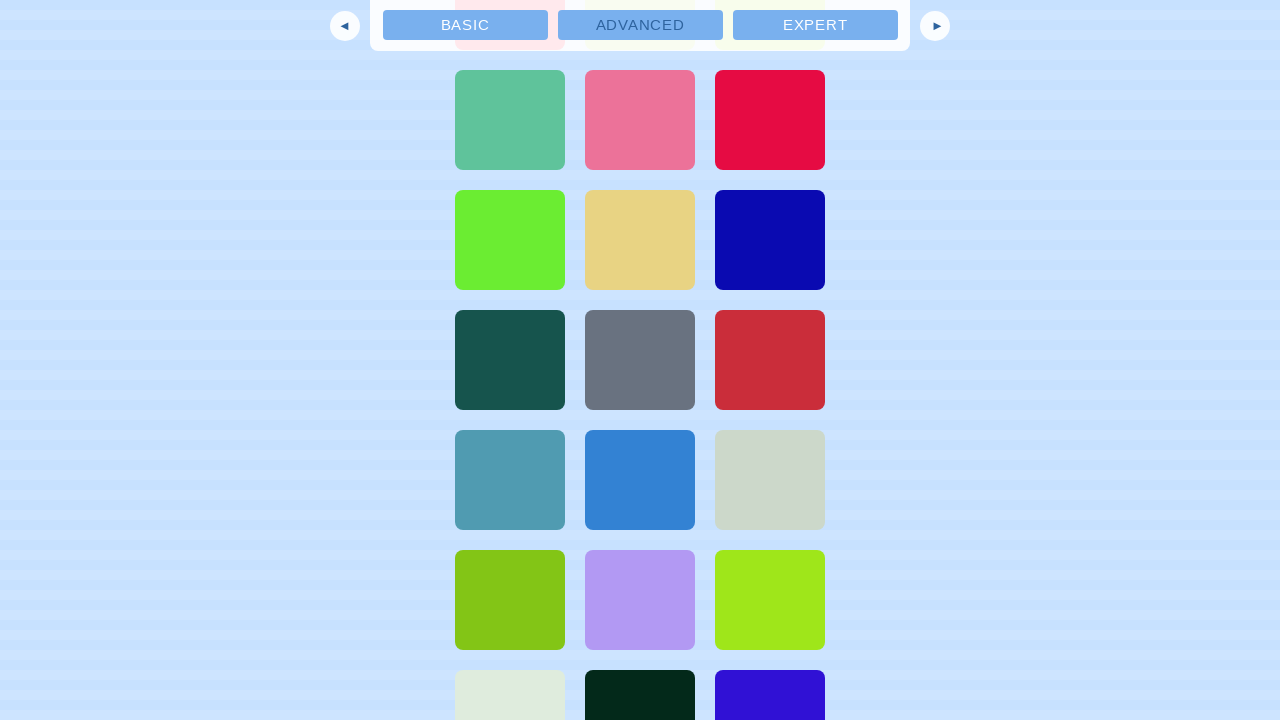

Pressed PAGE_DOWN to scroll (iteration 6/20)
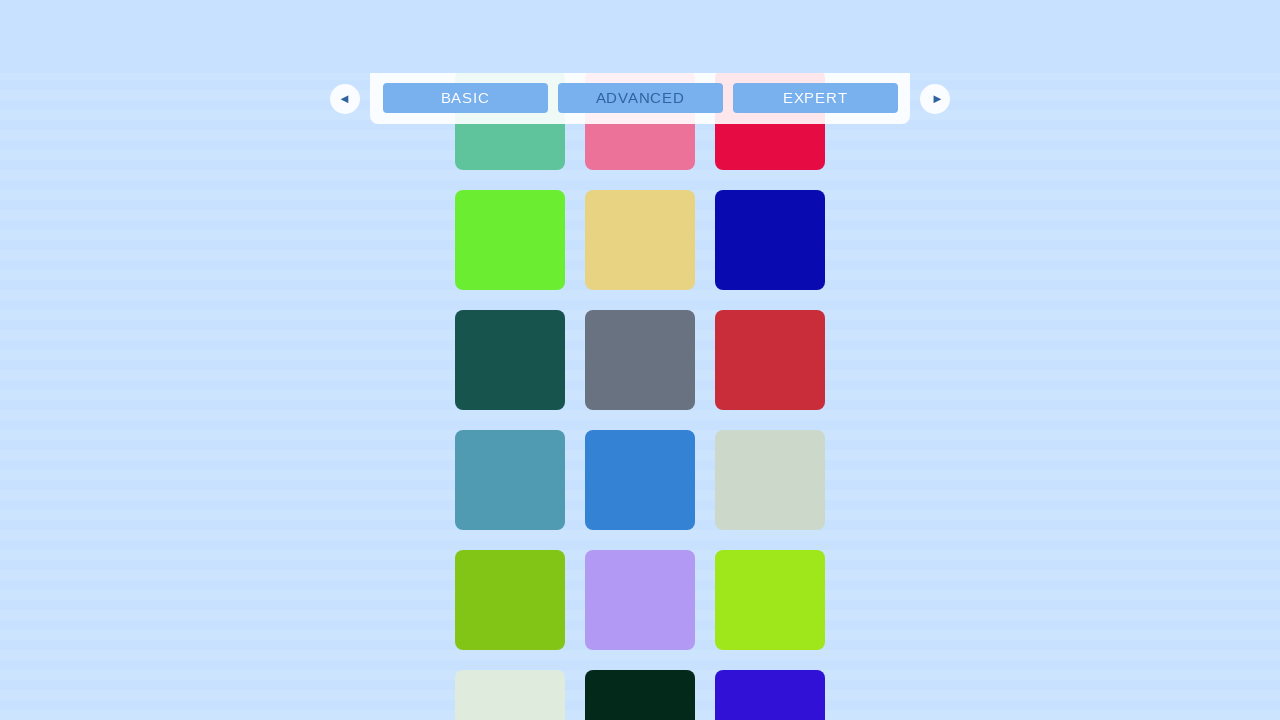

Waited 500ms for new content to load
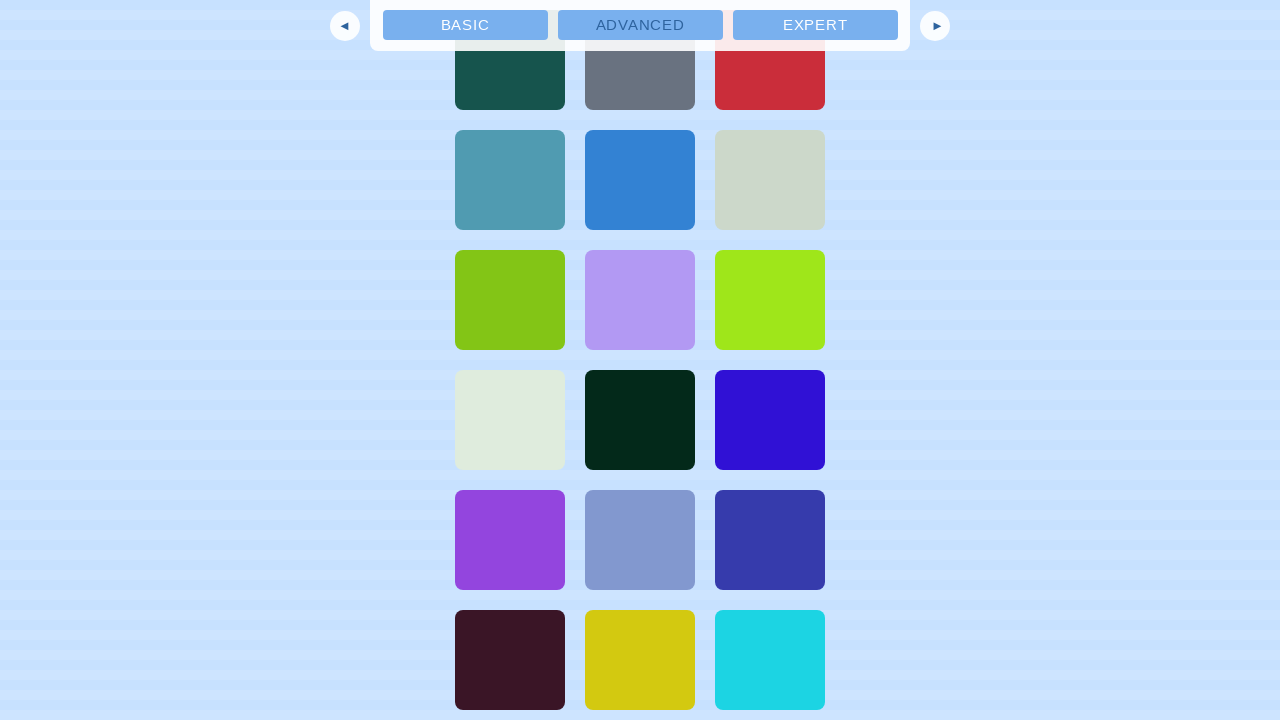

Pressed PAGE_DOWN to scroll (iteration 7/20)
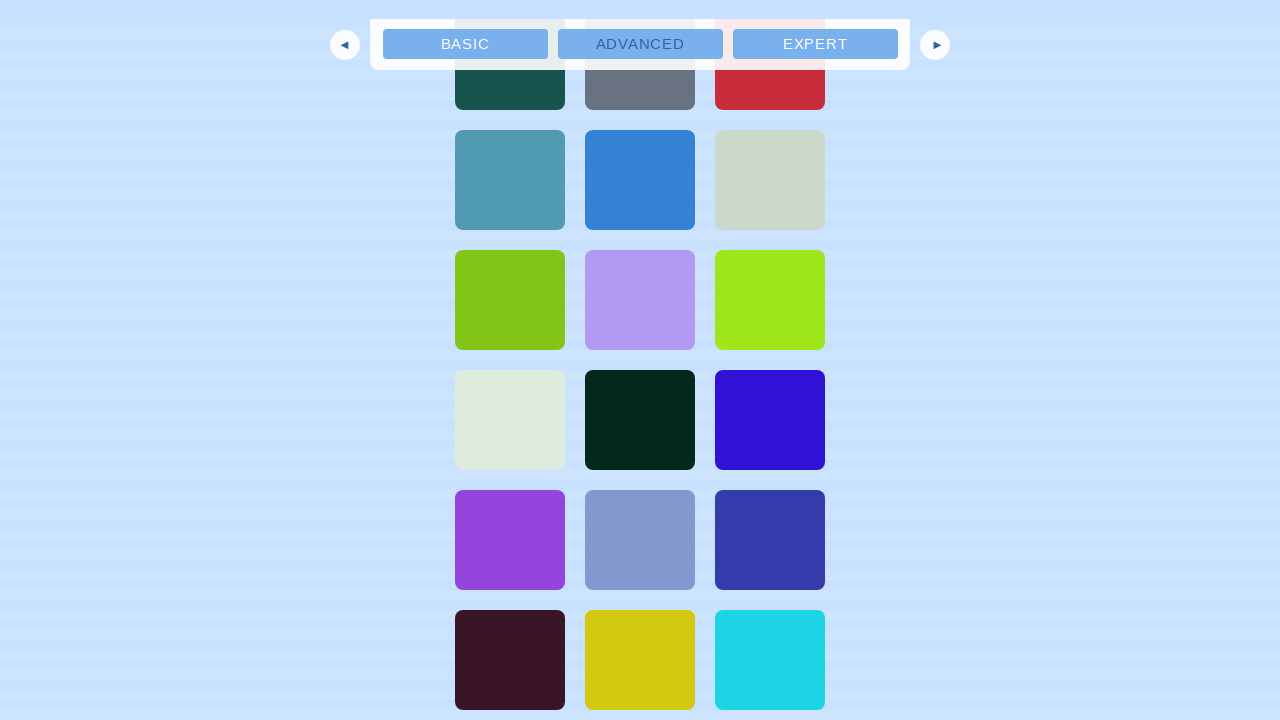

Waited 500ms for new content to load
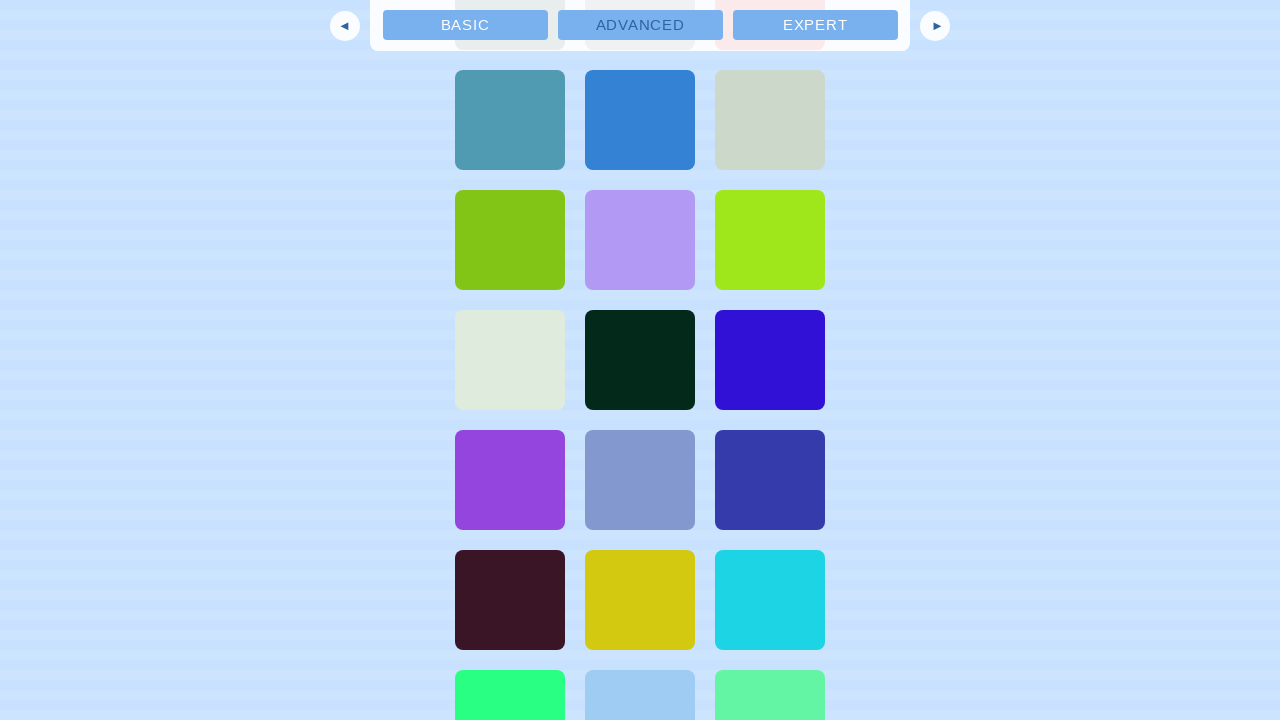

Pressed PAGE_DOWN to scroll (iteration 8/20)
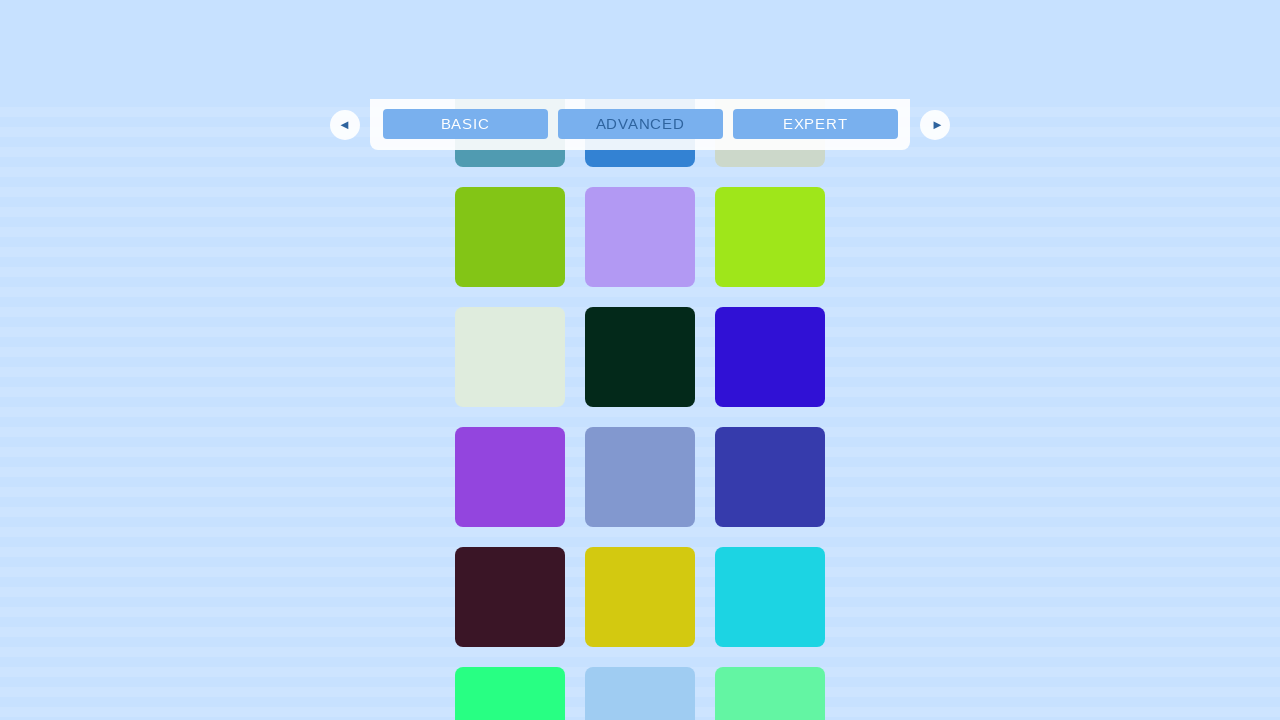

Waited 500ms for new content to load
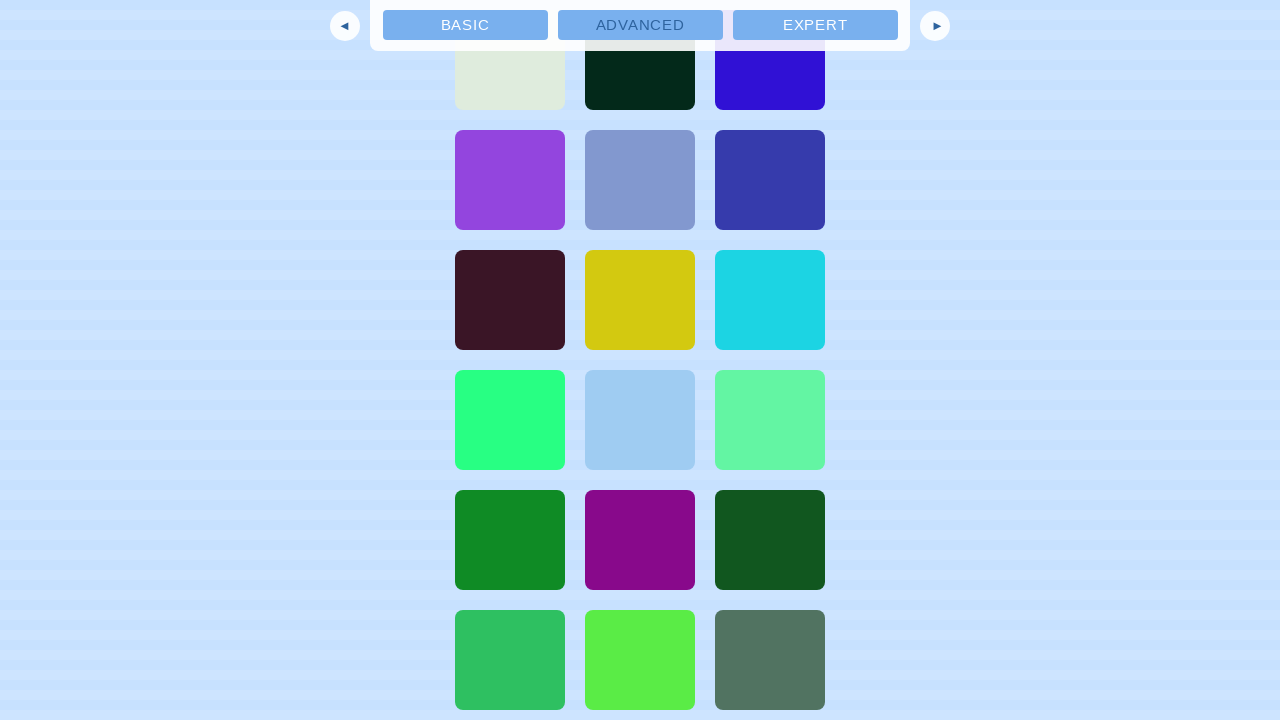

Pressed PAGE_DOWN to scroll (iteration 9/20)
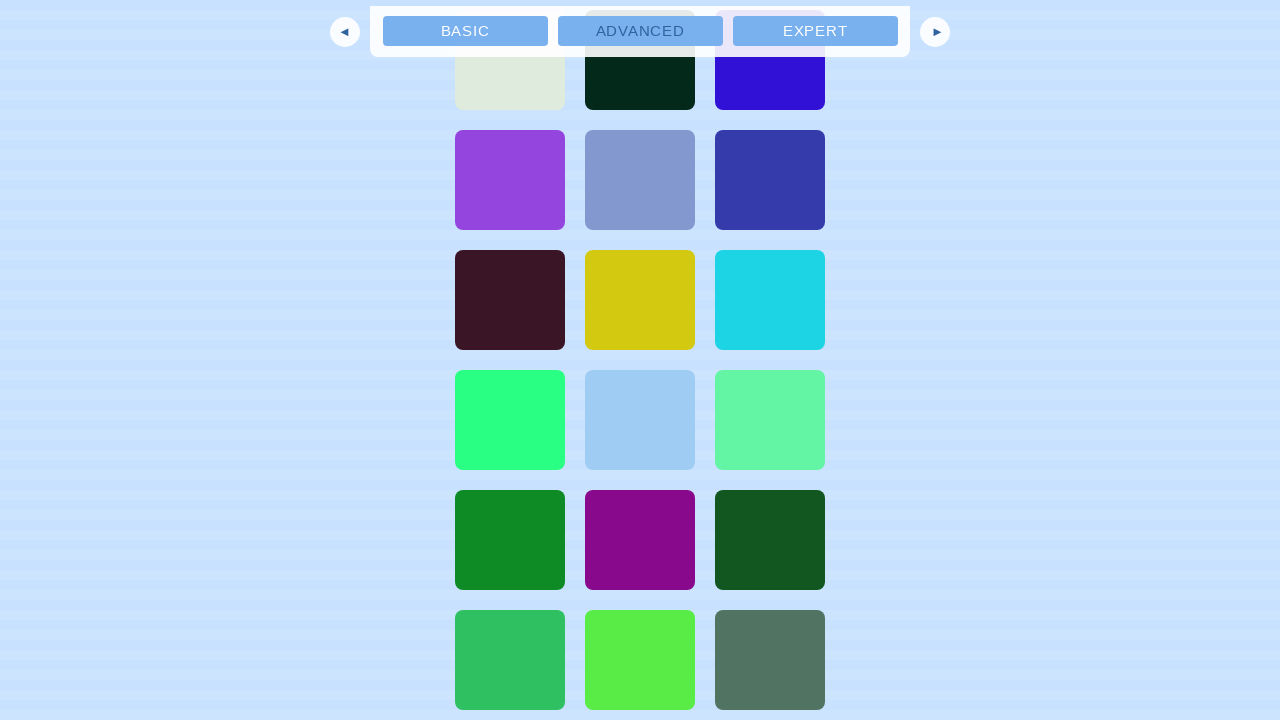

Waited 500ms for new content to load
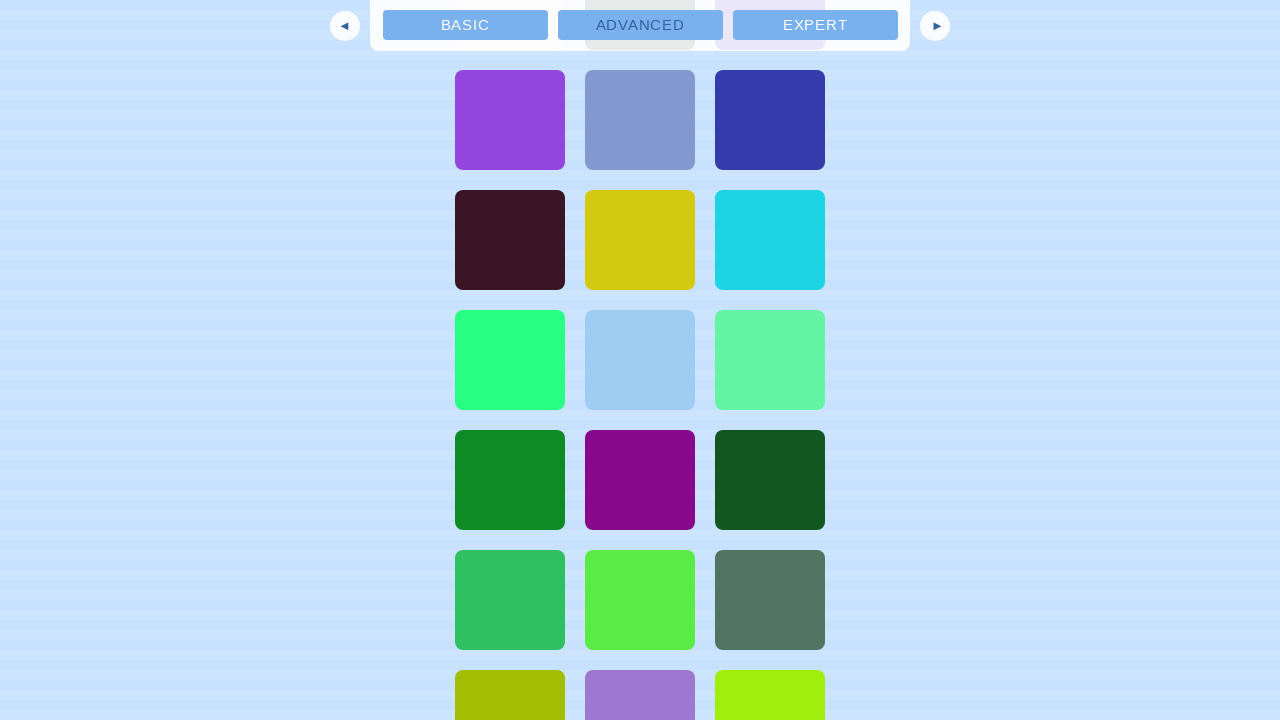

Pressed PAGE_DOWN to scroll (iteration 10/20)
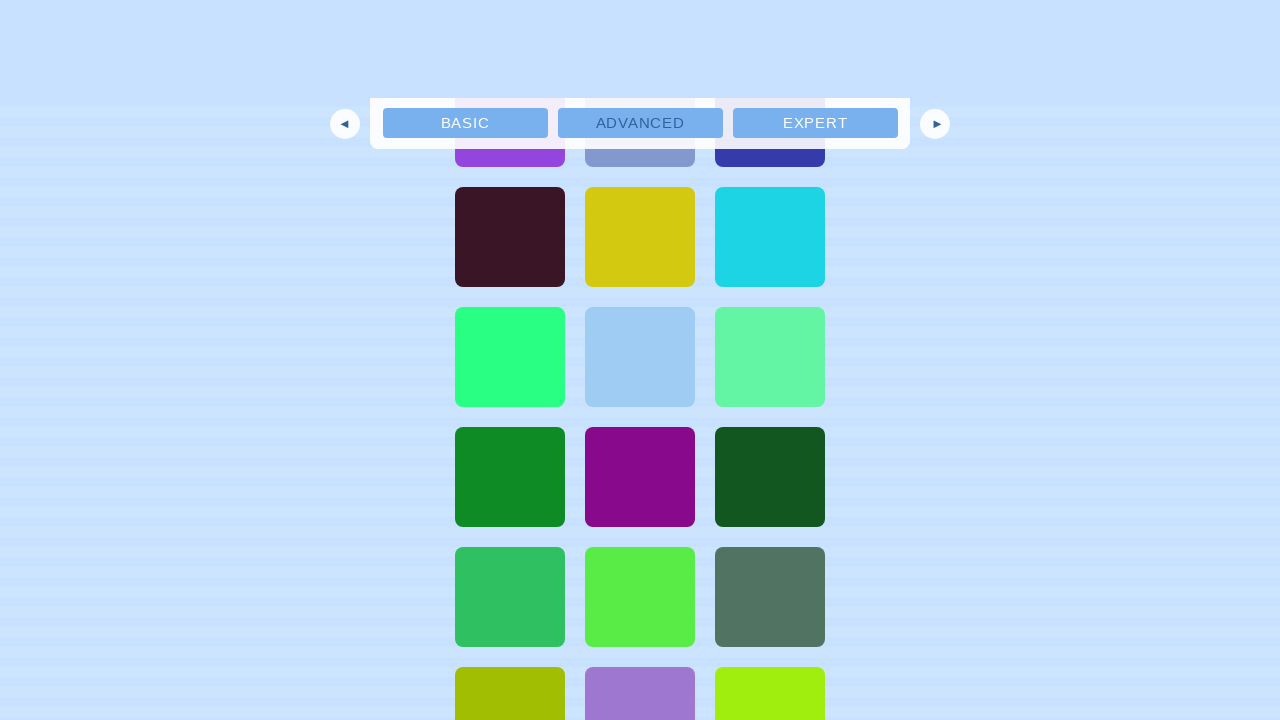

Waited 500ms for new content to load
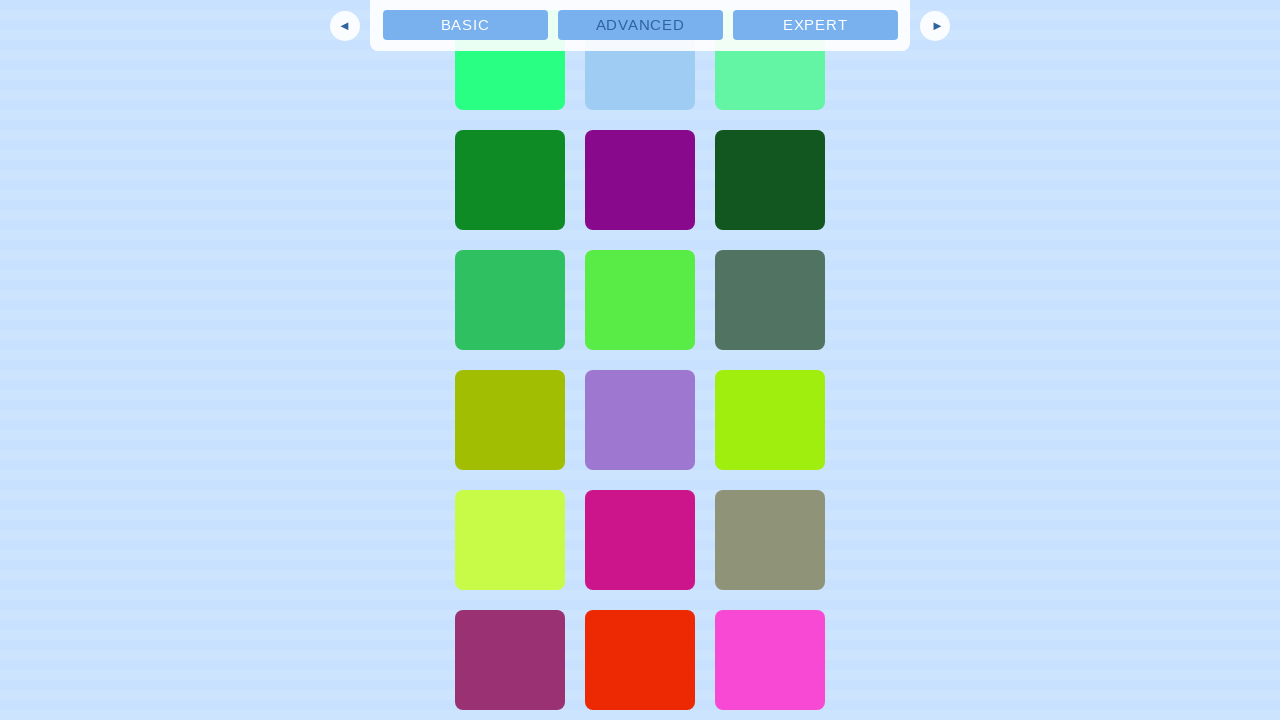

Pressed PAGE_DOWN to scroll (iteration 11/20)
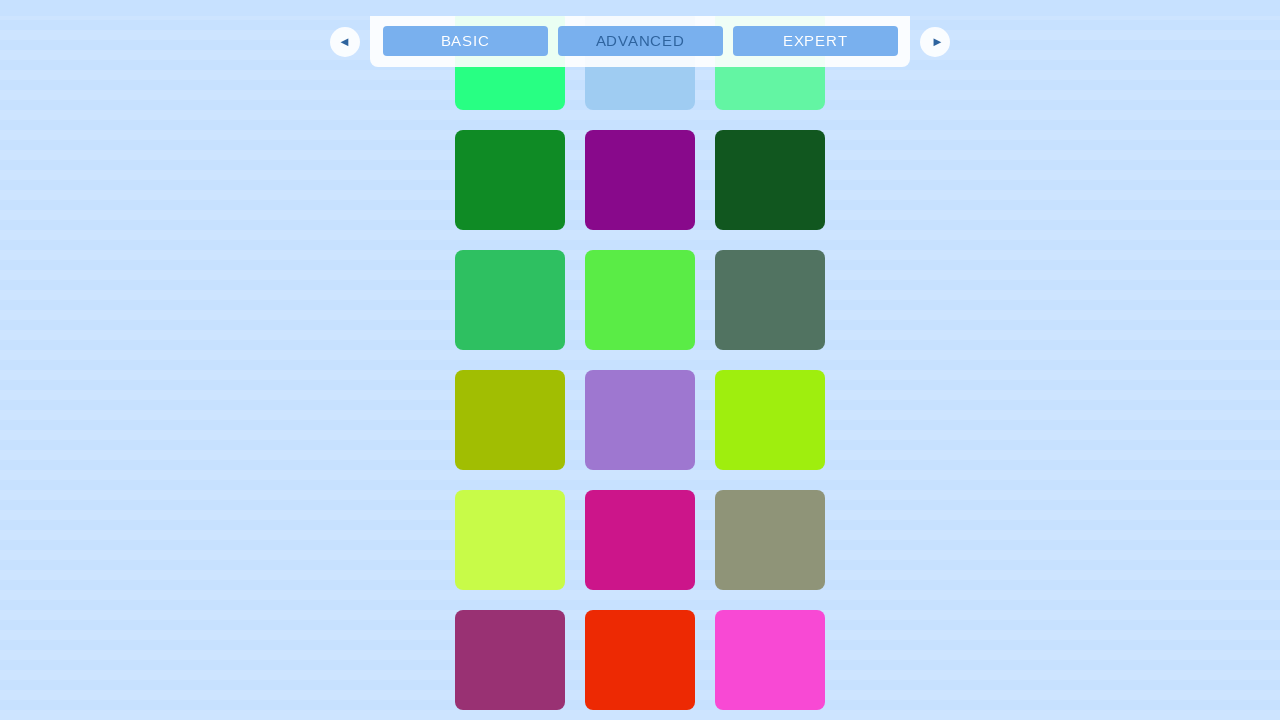

Waited 500ms for new content to load
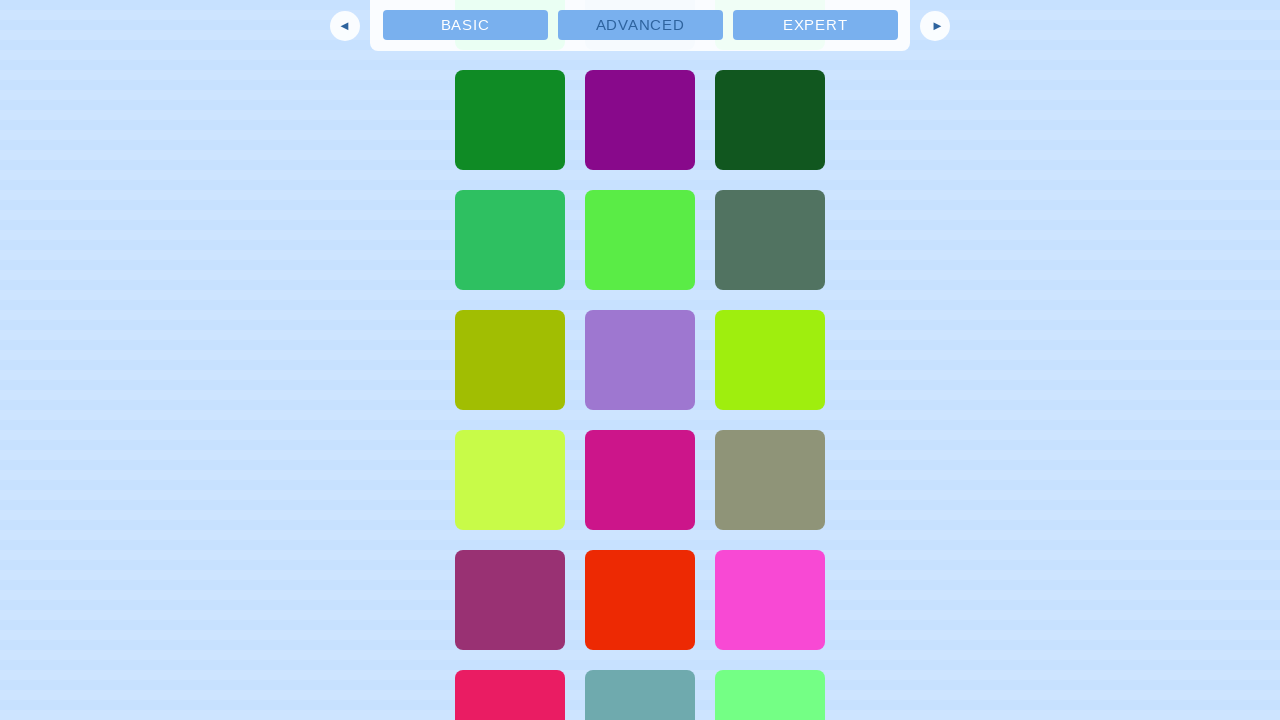

Pressed PAGE_DOWN to scroll (iteration 12/20)
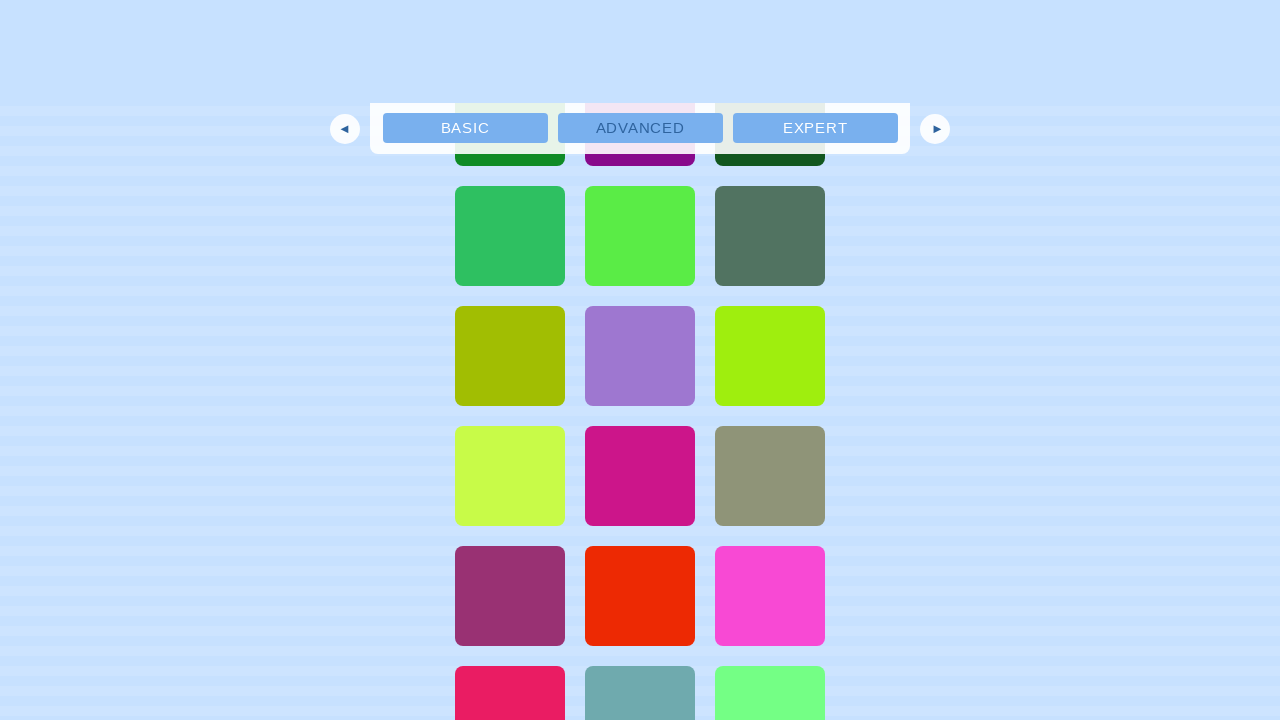

Waited 500ms for new content to load
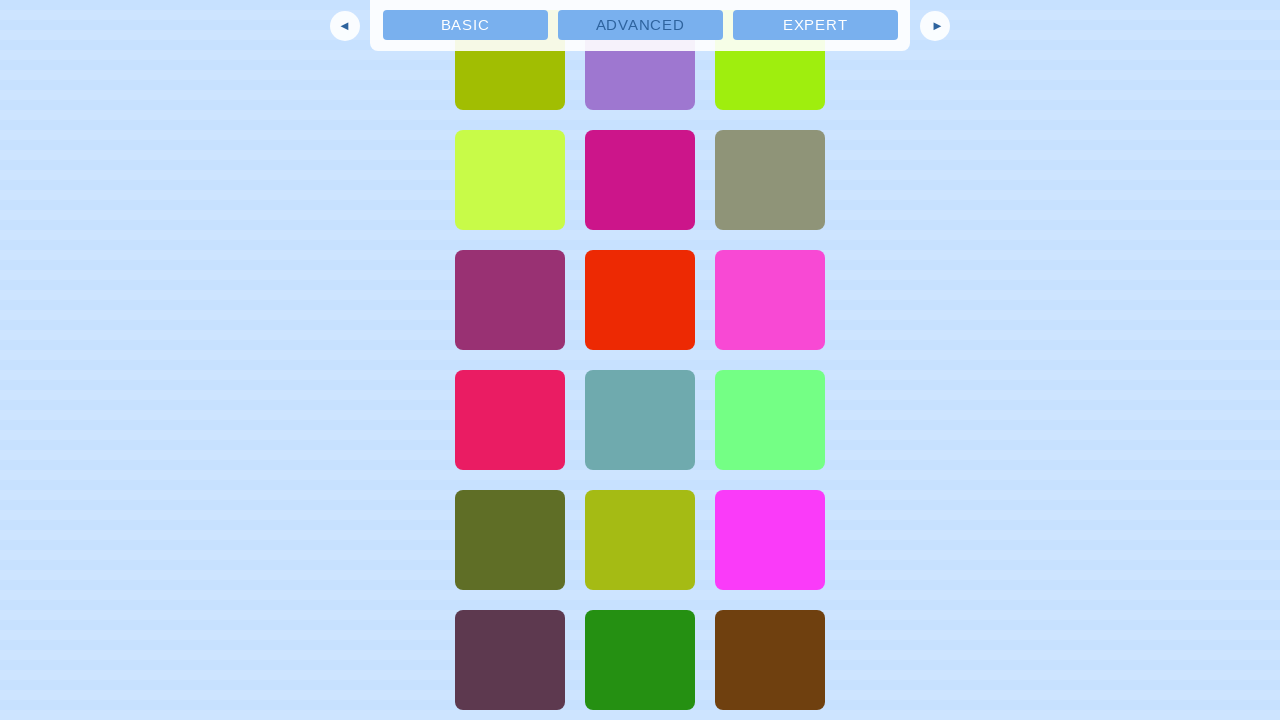

Pressed PAGE_DOWN to scroll (iteration 13/20)
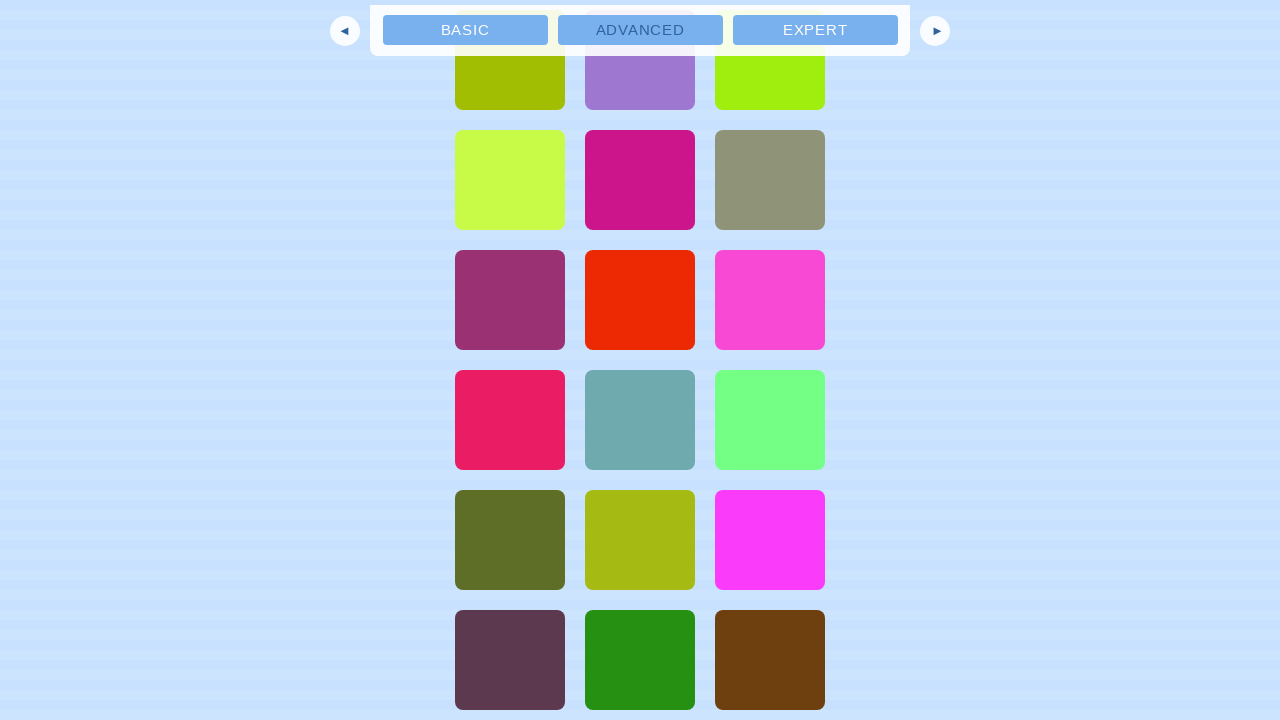

Waited 500ms for new content to load
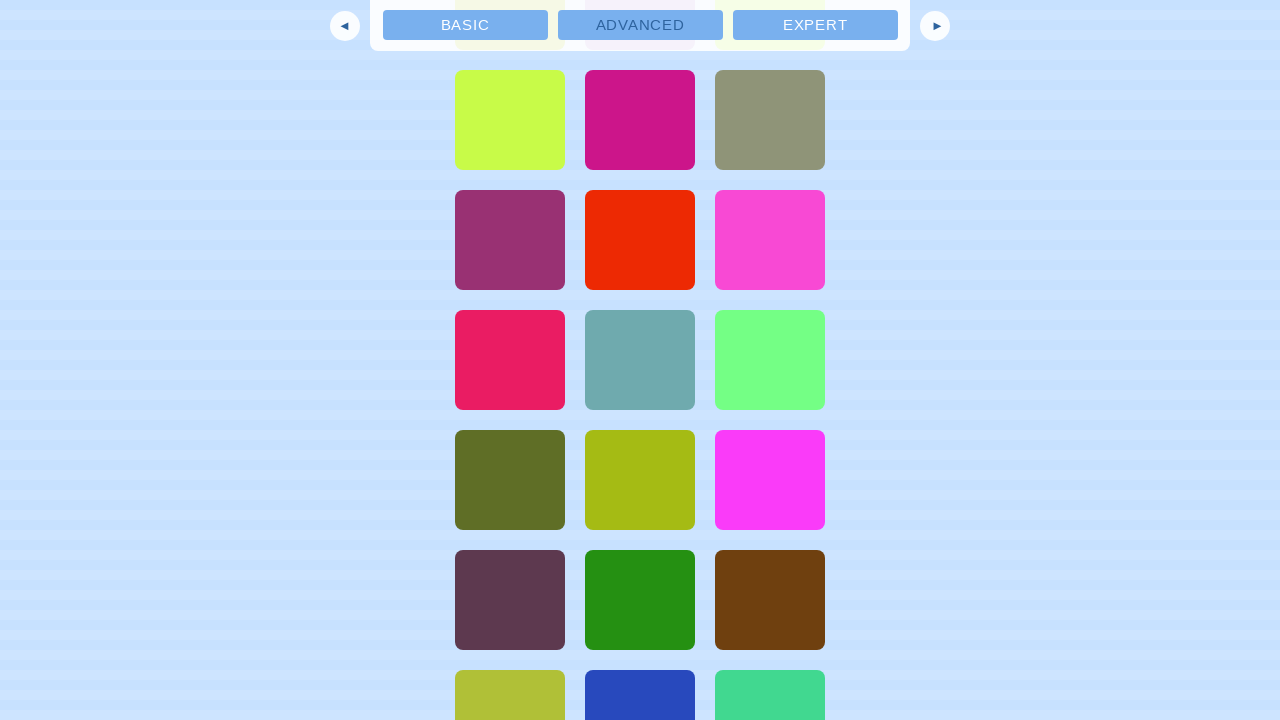

Pressed PAGE_DOWN to scroll (iteration 14/20)
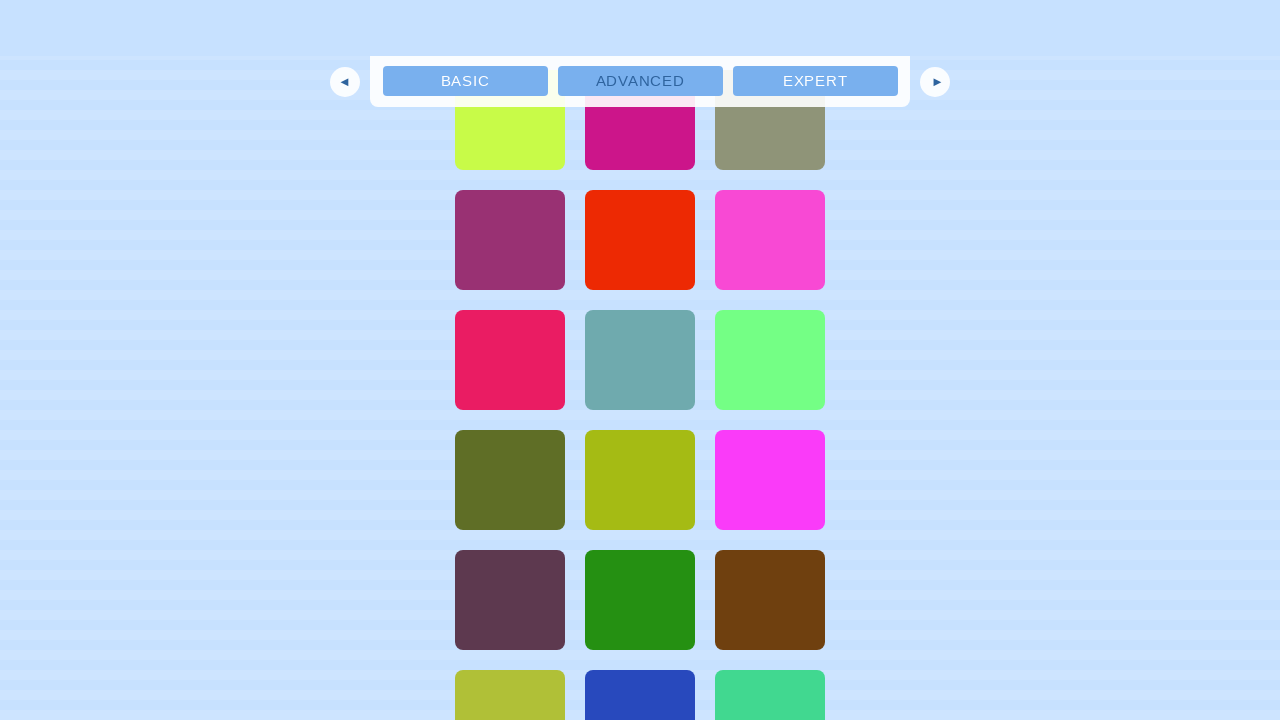

Waited 500ms for new content to load
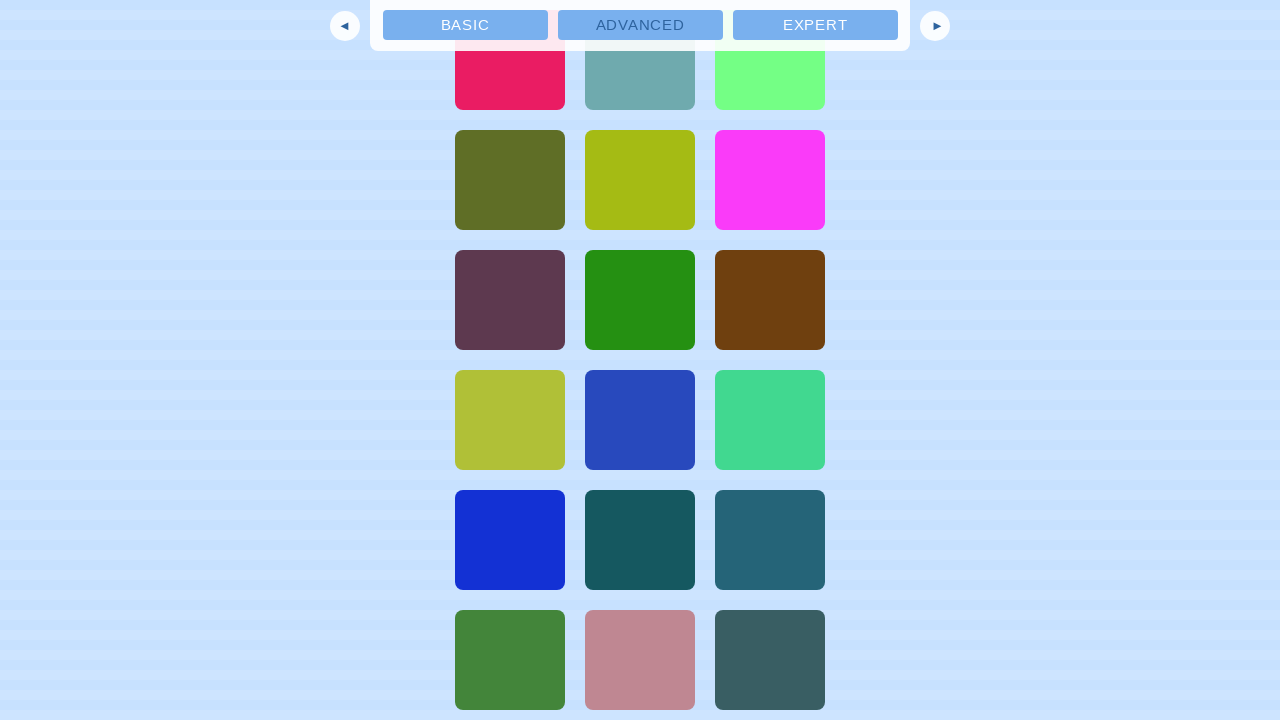

Pressed PAGE_DOWN to scroll (iteration 15/20)
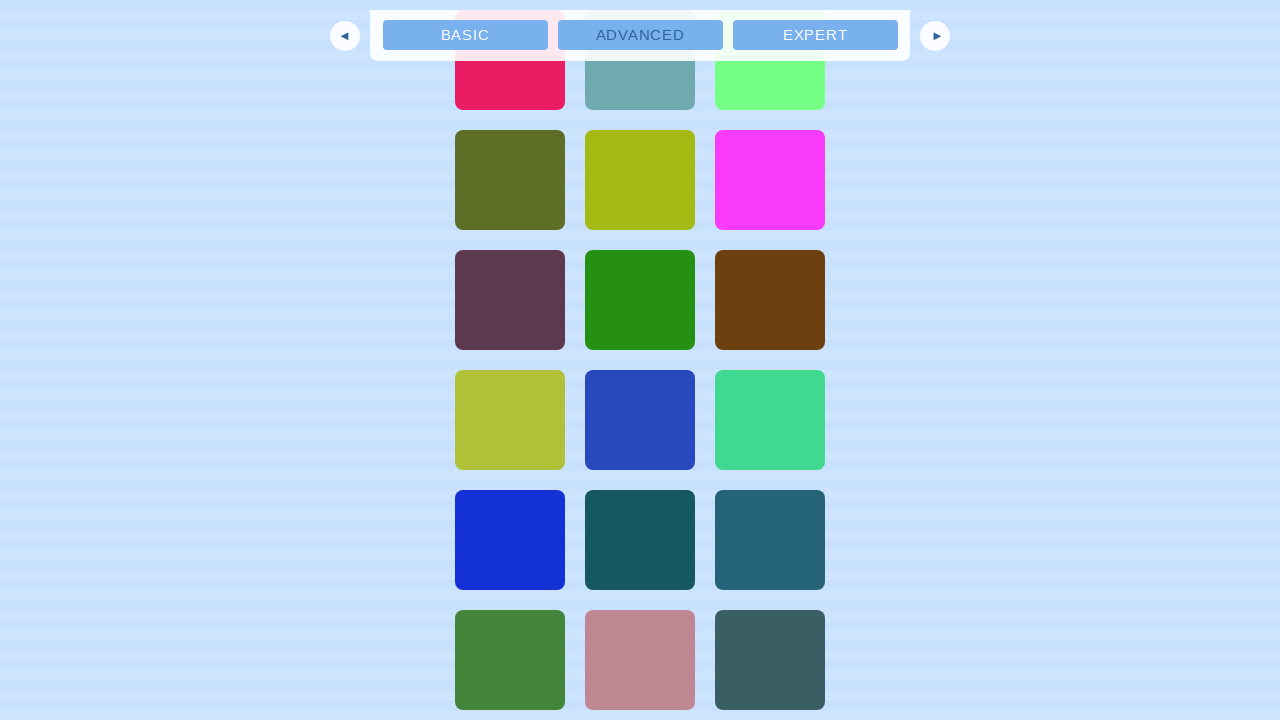

Waited 500ms for new content to load
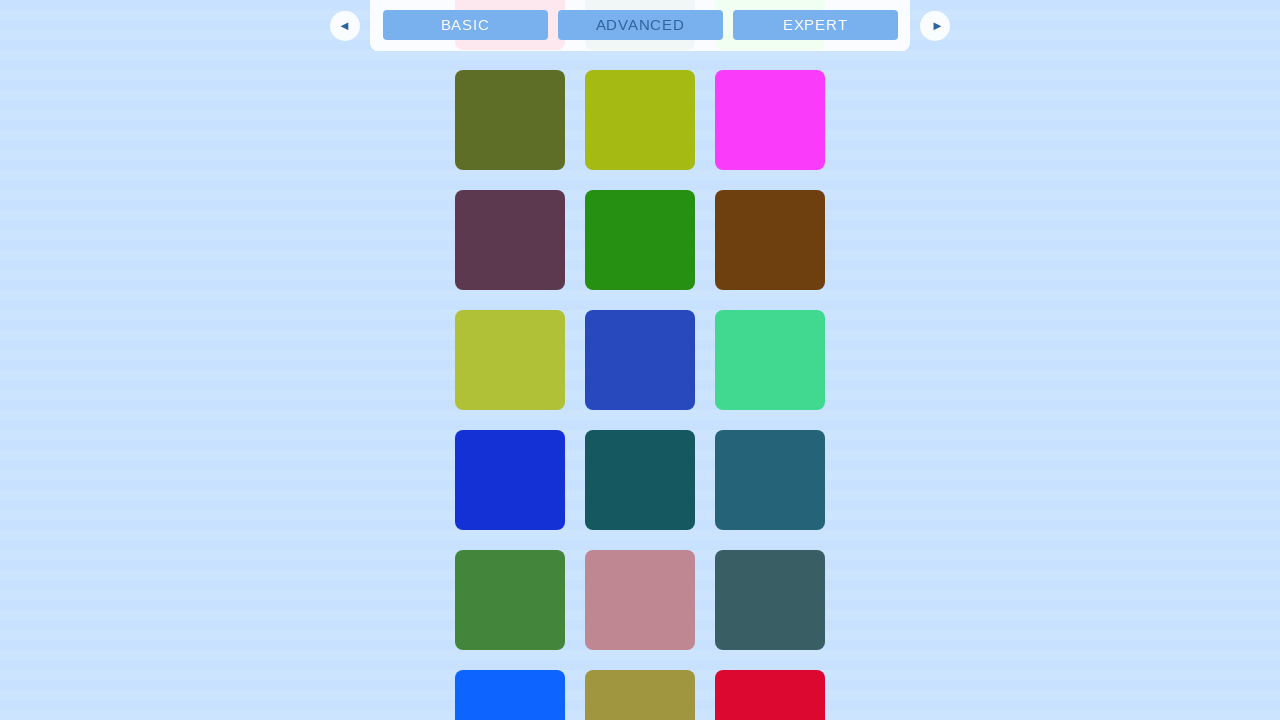

Pressed PAGE_DOWN to scroll (iteration 16/20)
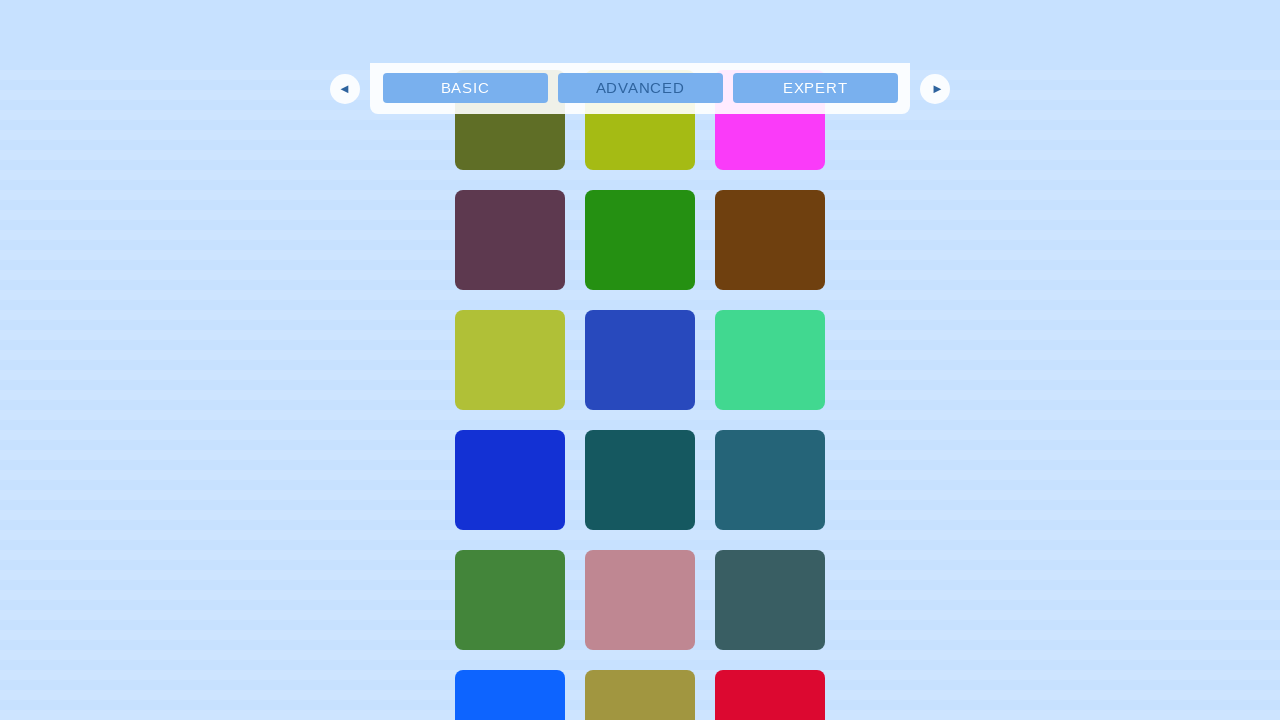

Waited 500ms for new content to load
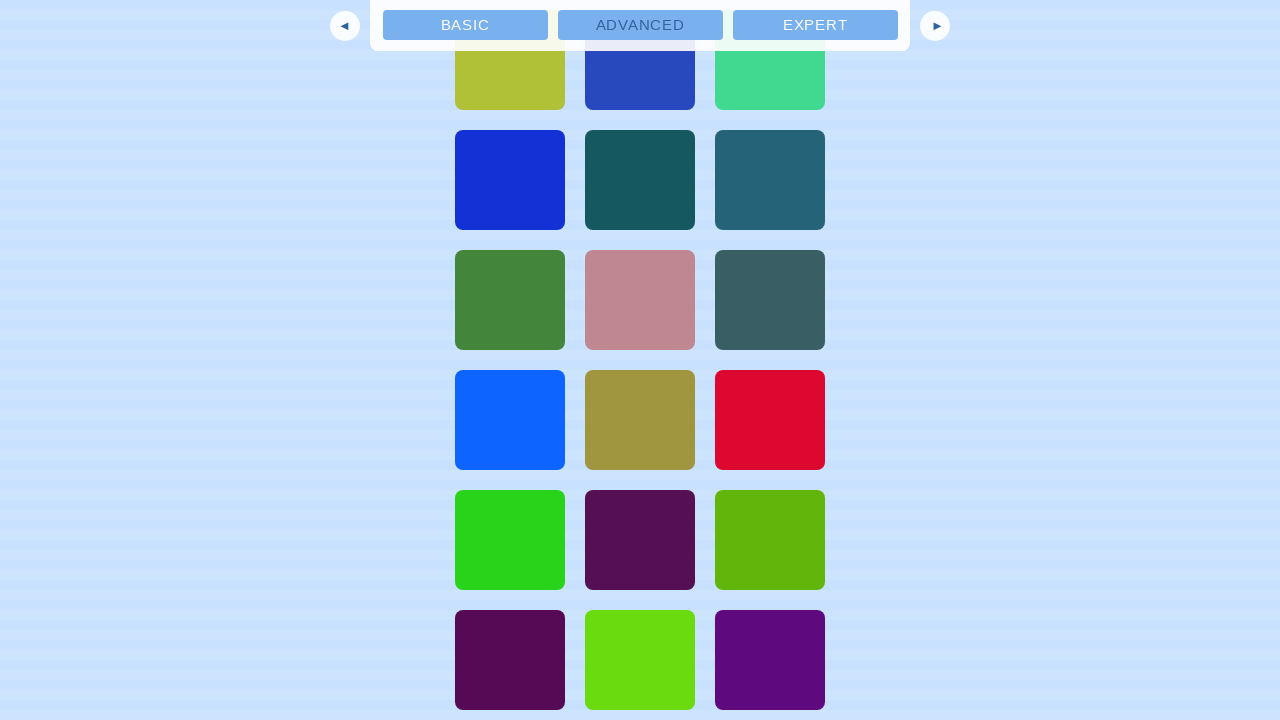

Pressed PAGE_DOWN to scroll (iteration 17/20)
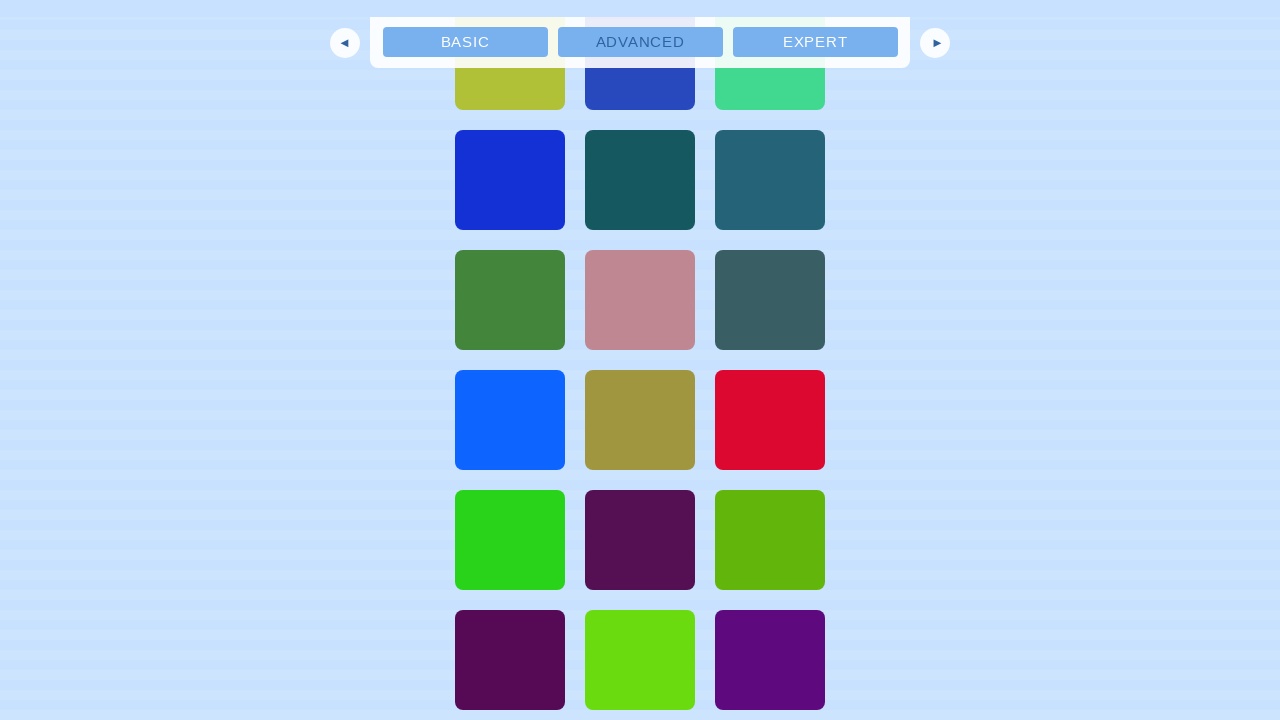

Waited 500ms for new content to load
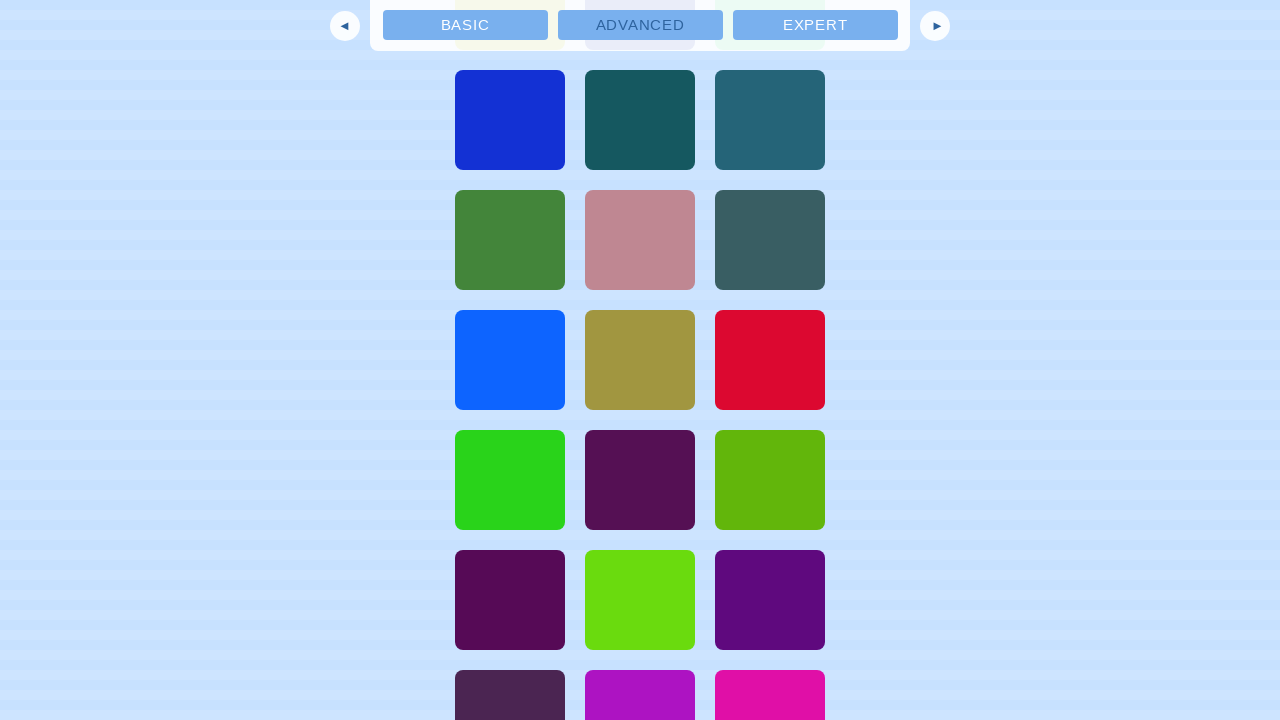

Pressed PAGE_DOWN to scroll (iteration 18/20)
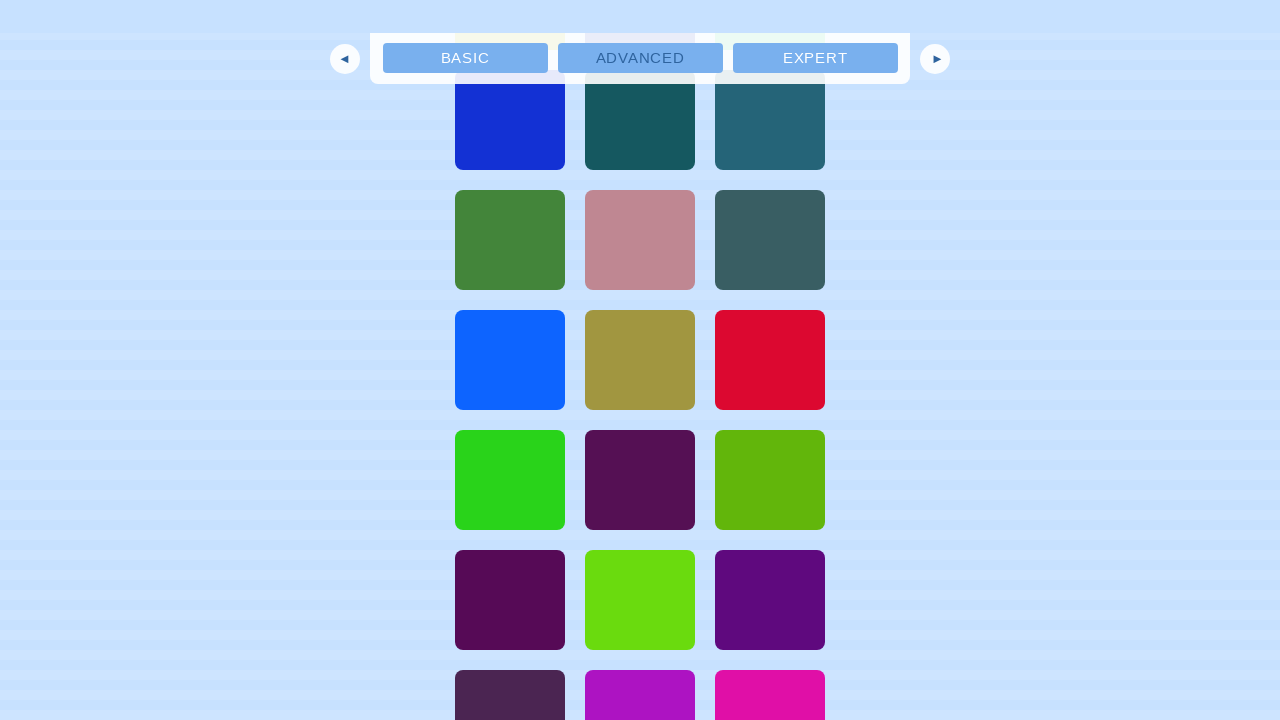

Waited 500ms for new content to load
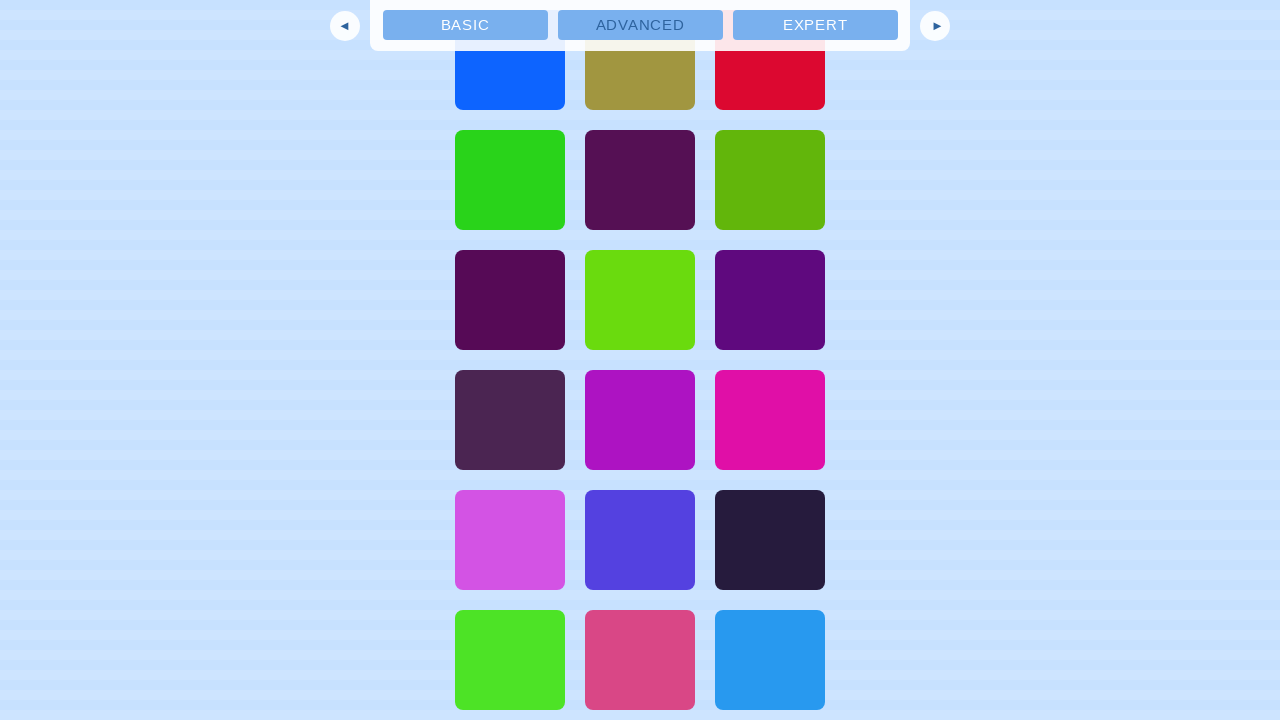

Pressed PAGE_DOWN to scroll (iteration 19/20)
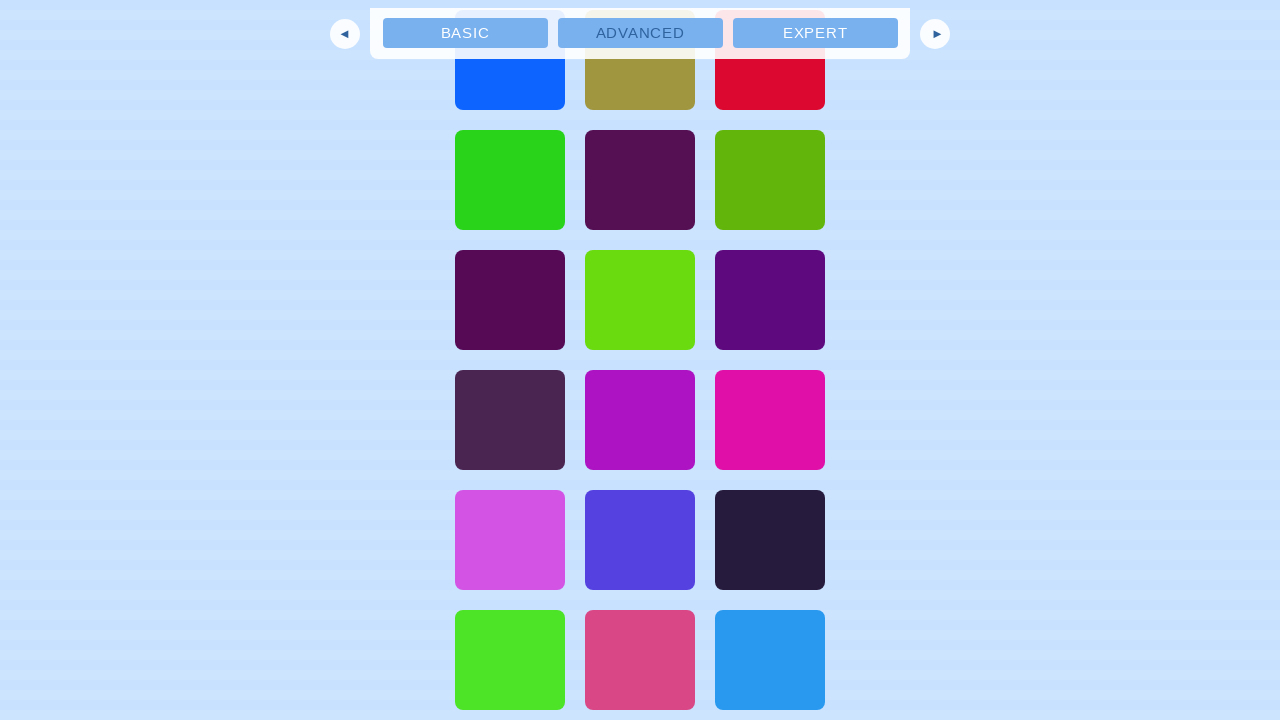

Waited 500ms for new content to load
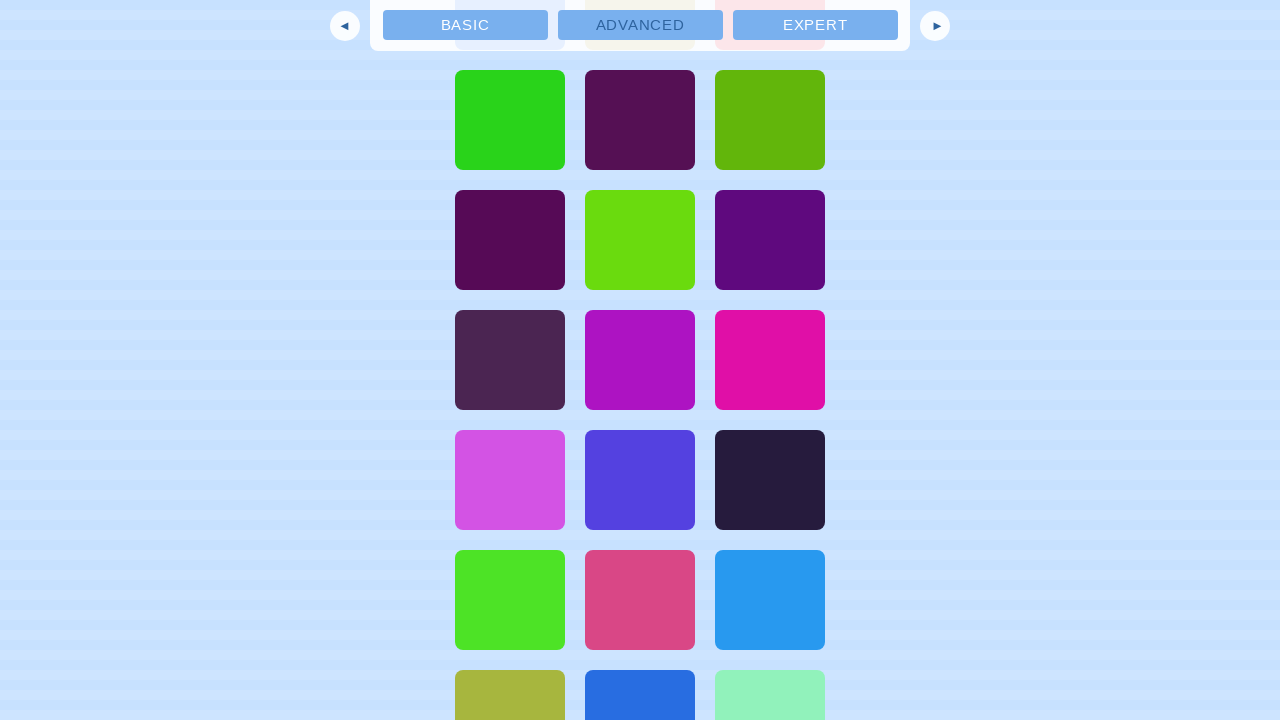

Pressed PAGE_DOWN to scroll (iteration 20/20)
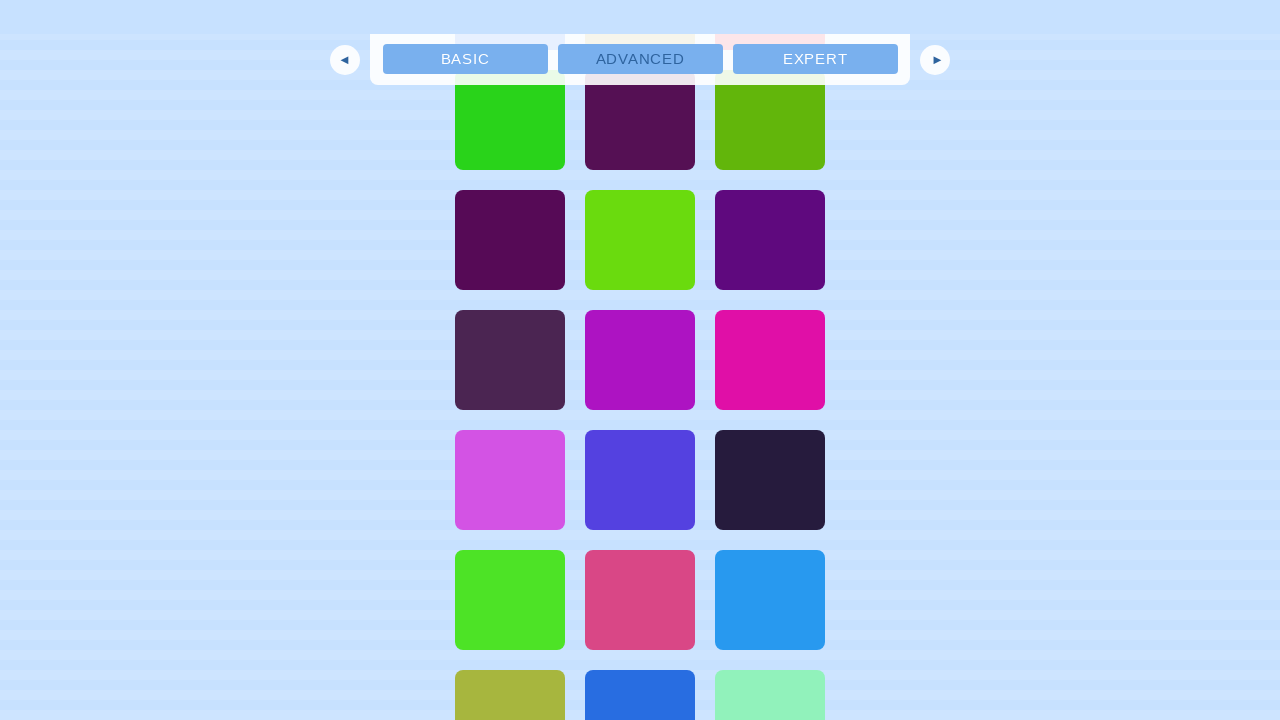

Waited 500ms for new content to load
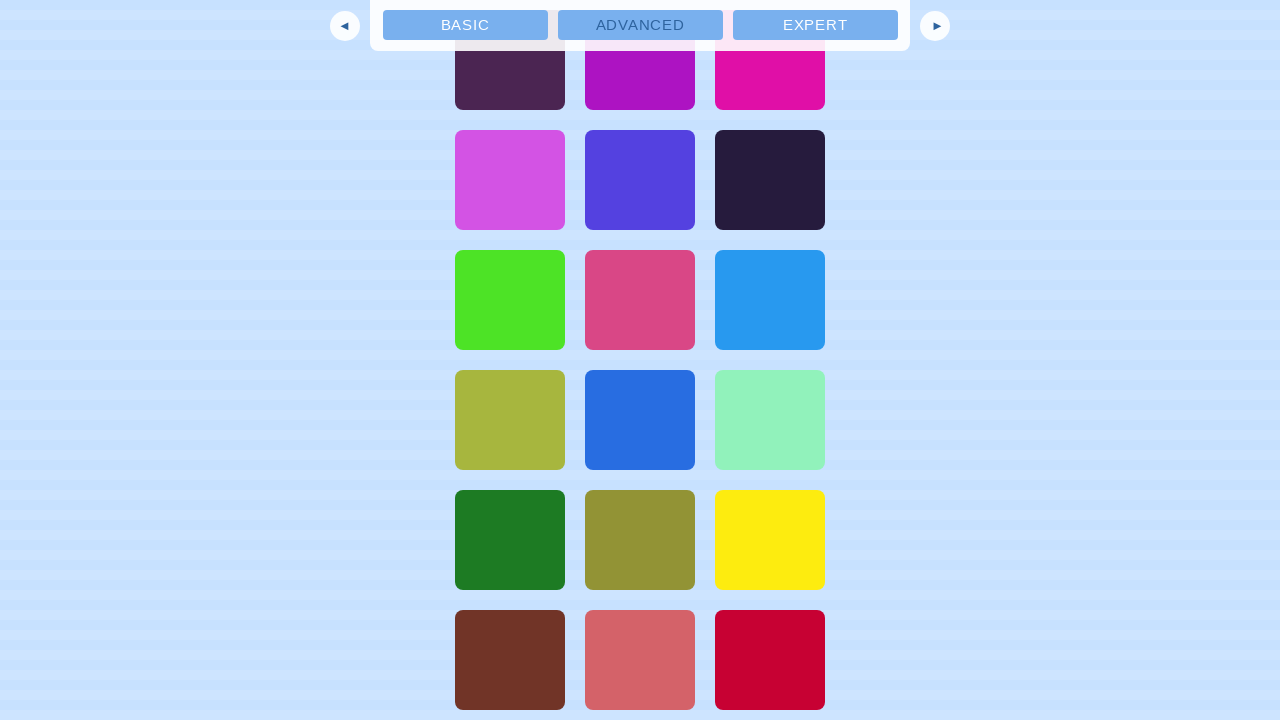

Verified page has scrolled down (window.scrollY > 0)
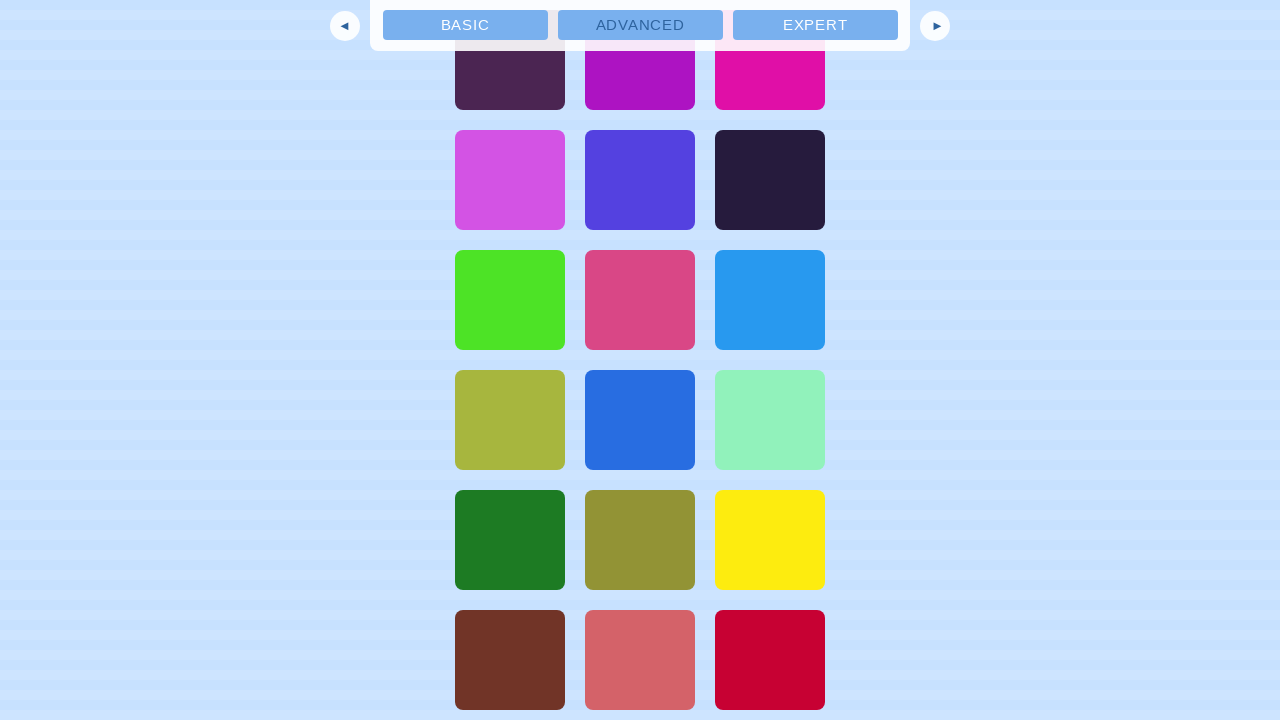

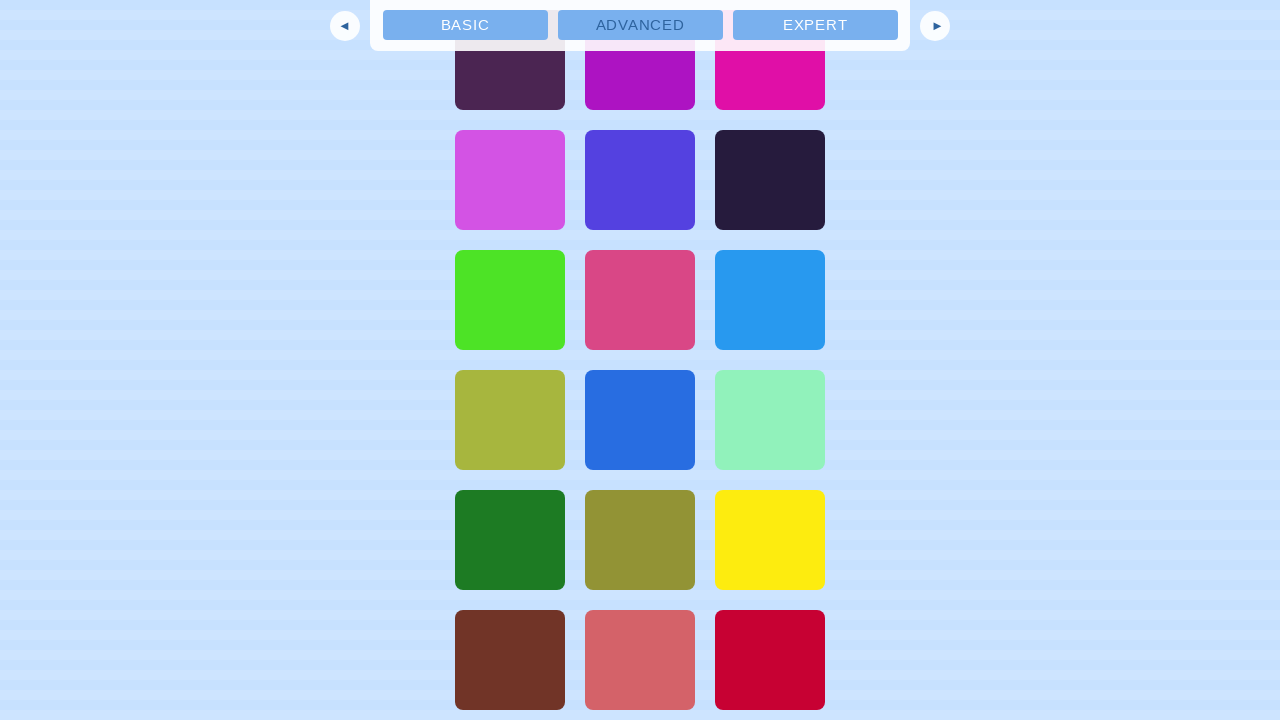